Navigates to a test page and applies visual styling changes to an input element using JavaScript execution to create a flashing border effect

Starting URL: https://letcode.in/test

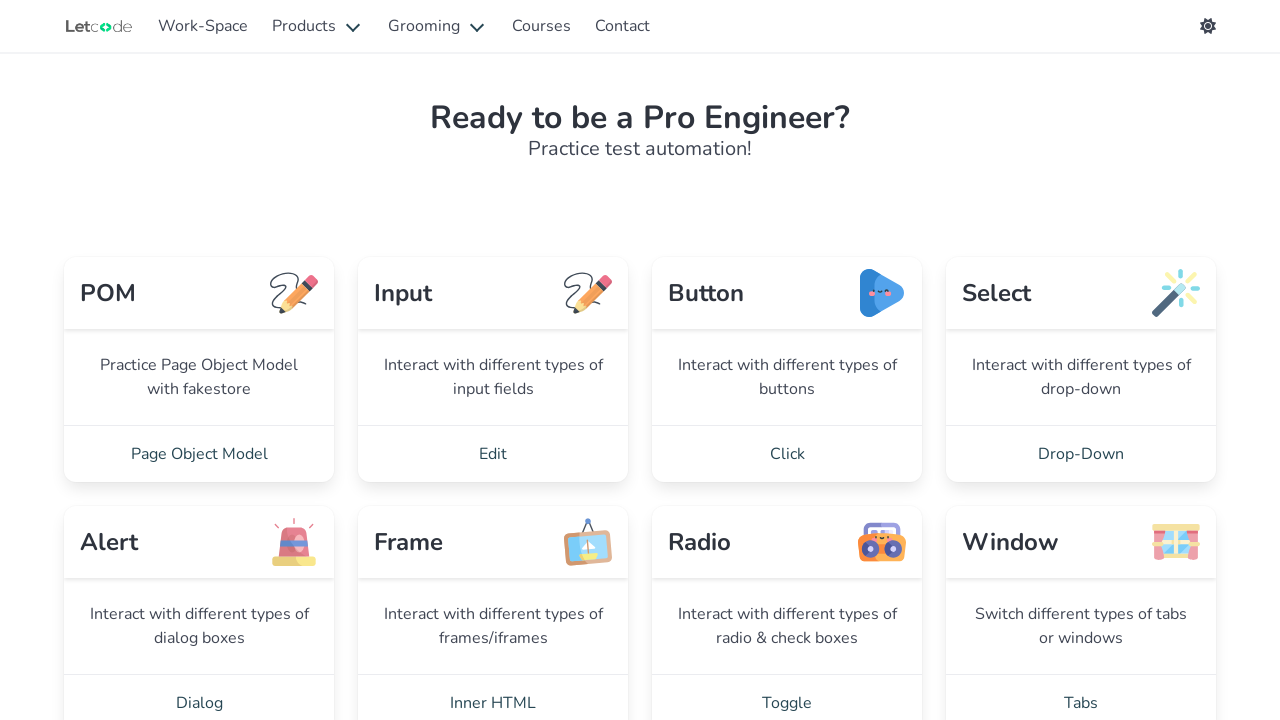

Navigated to test page at https://letcode.in/test
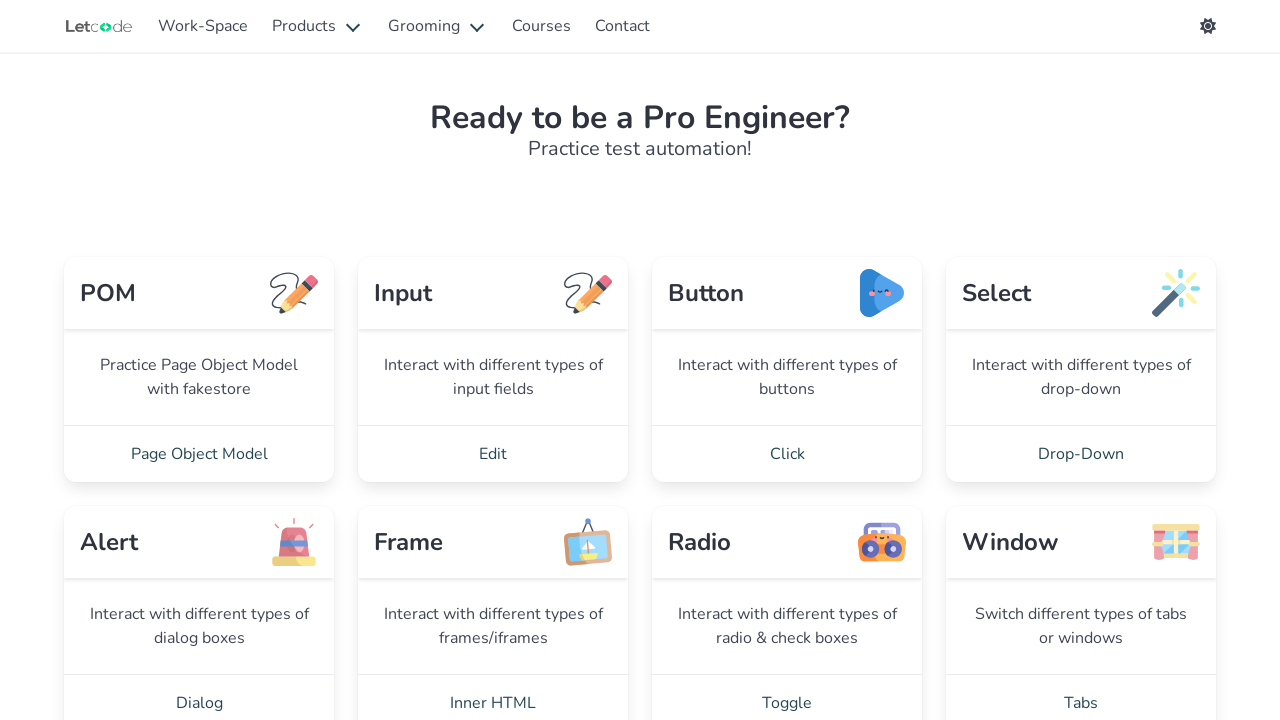

Located input element containing 'Input' text
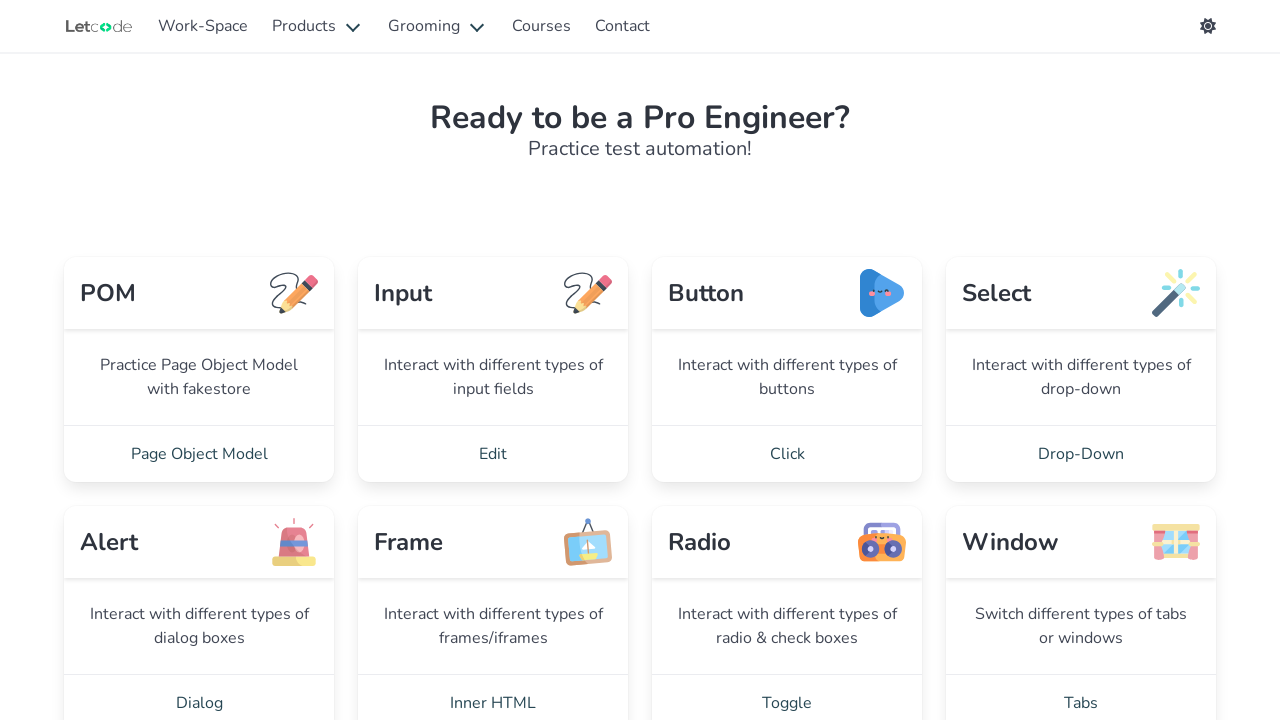

Applied blue border to input element (iteration 1/10)
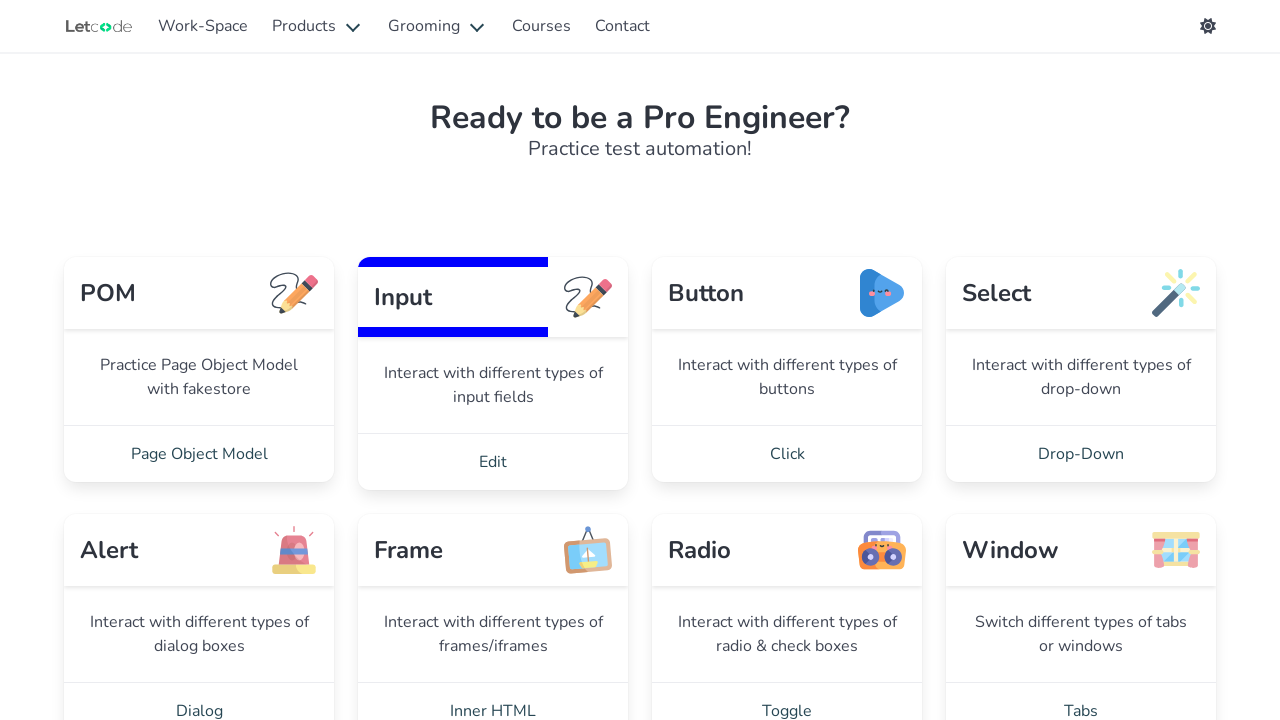

Waited 200ms for blue border display
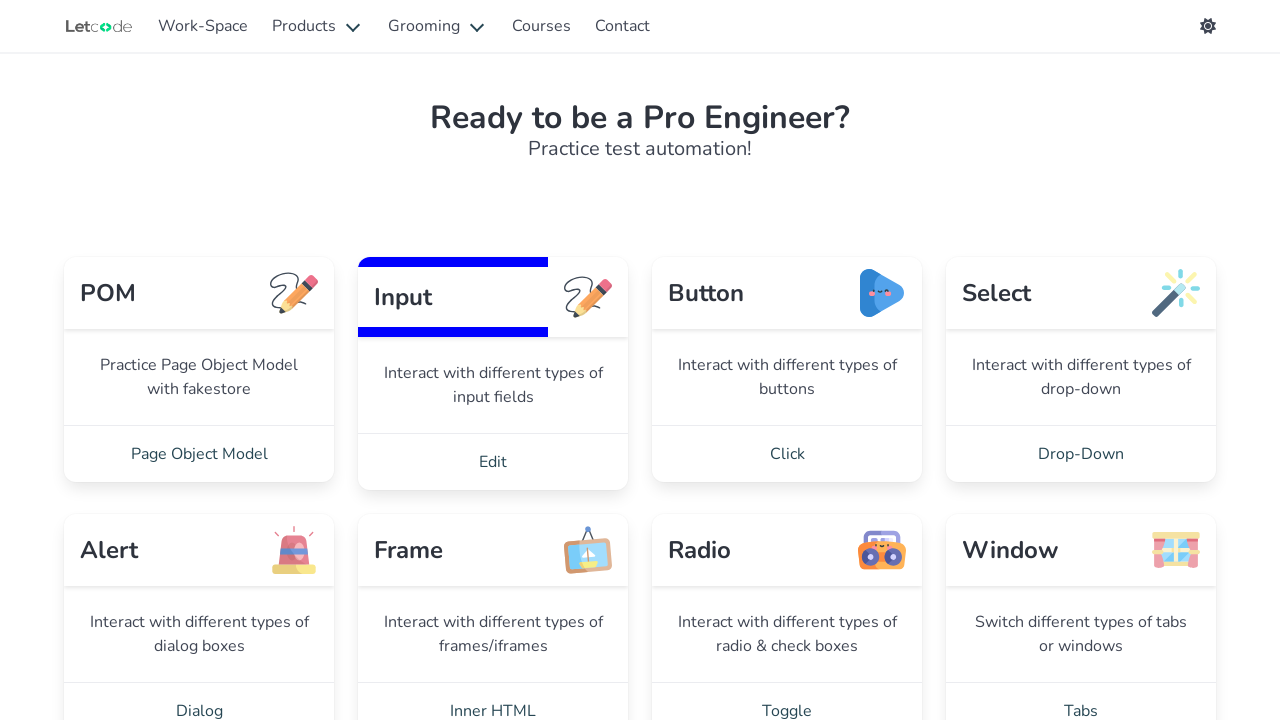

Applied red border to input element (iteration 1/10)
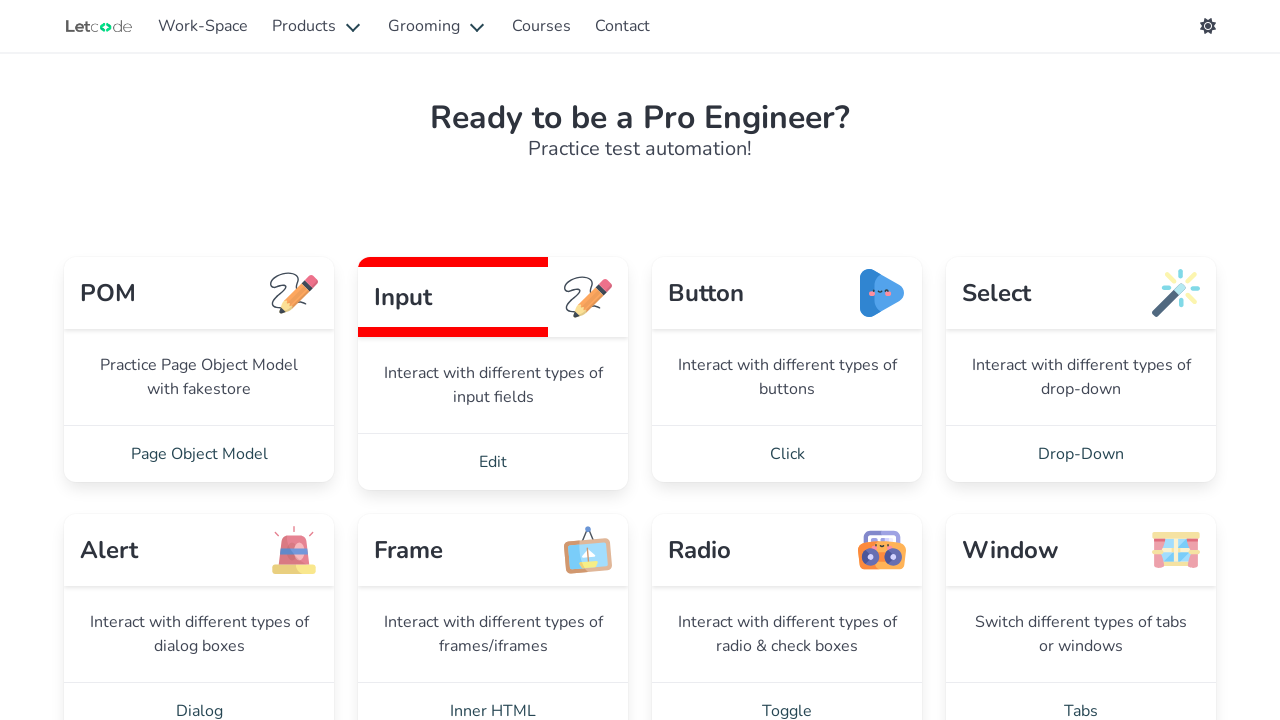

Waited 200ms for red border display
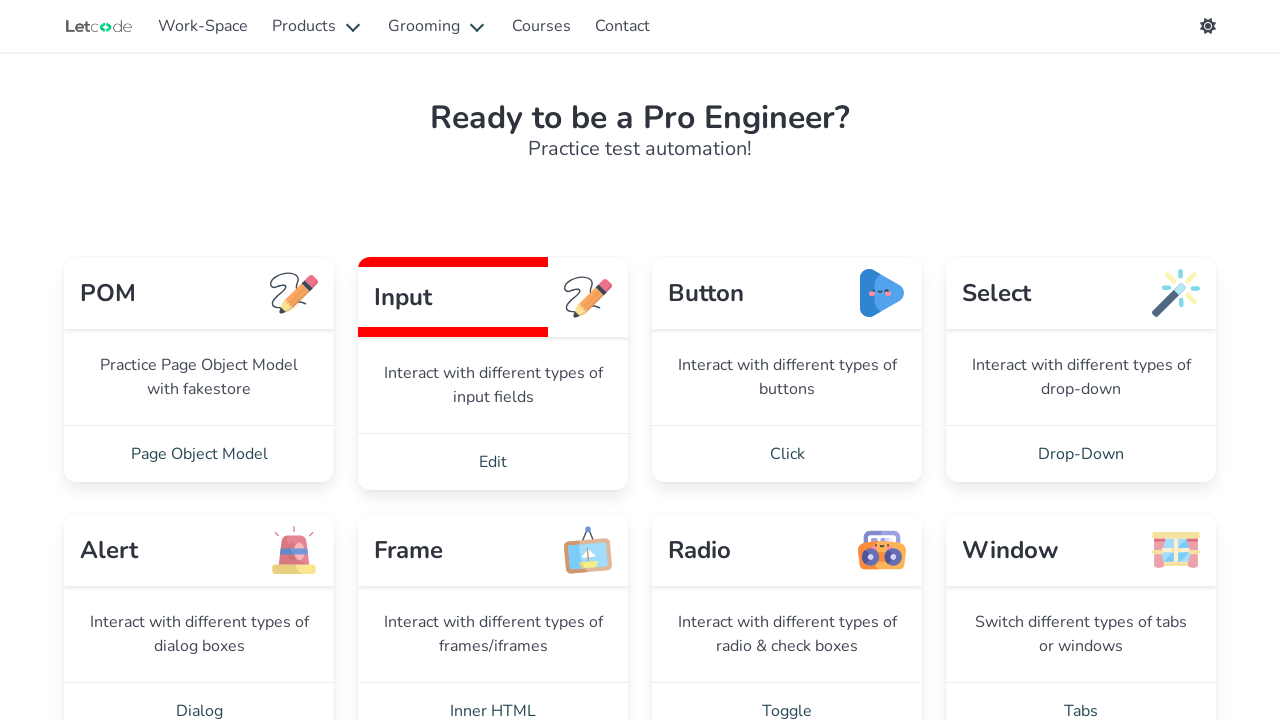

Applied white border to input element (iteration 1/10)
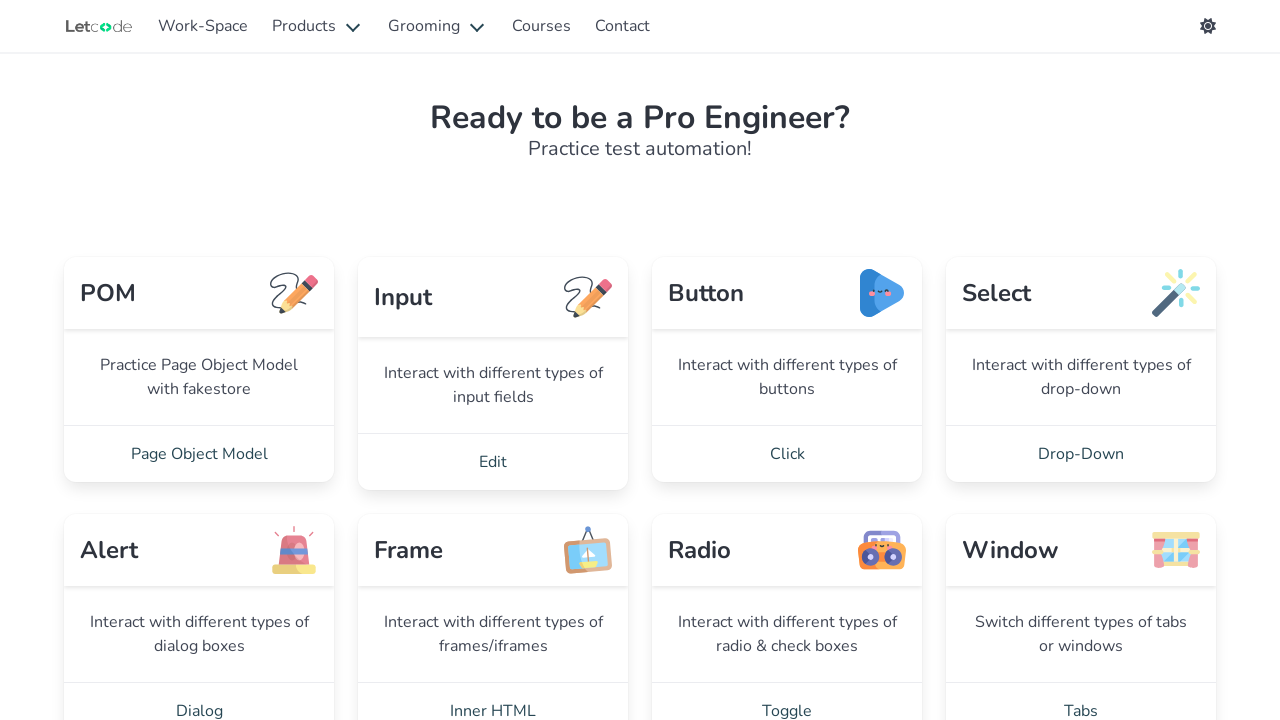

Waited 200ms for white border display
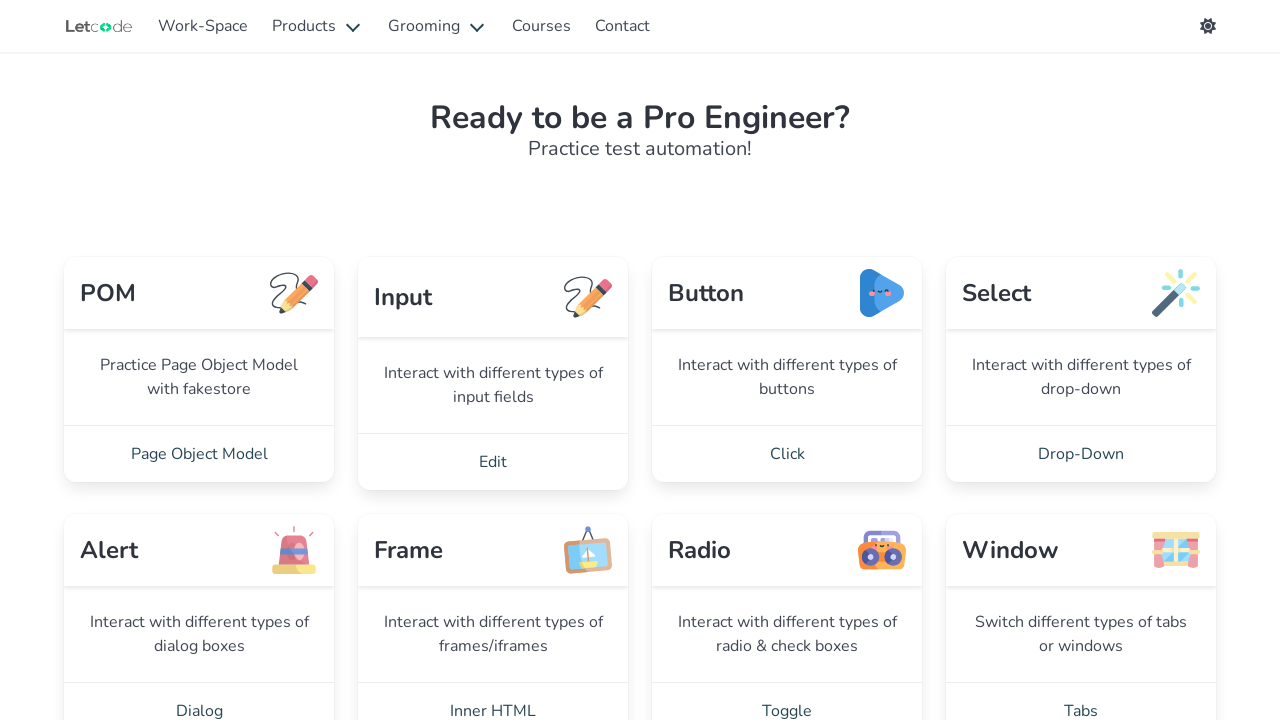

Applied blue border to input element (iteration 2/10)
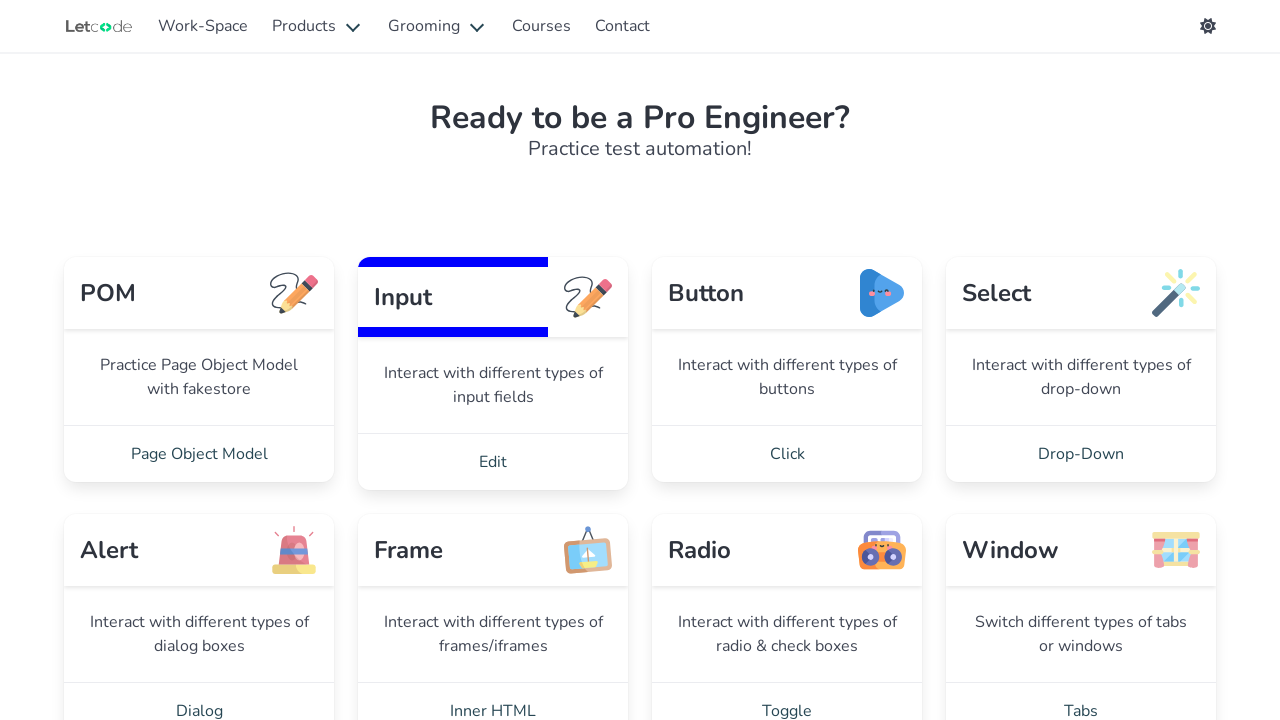

Waited 200ms for blue border display
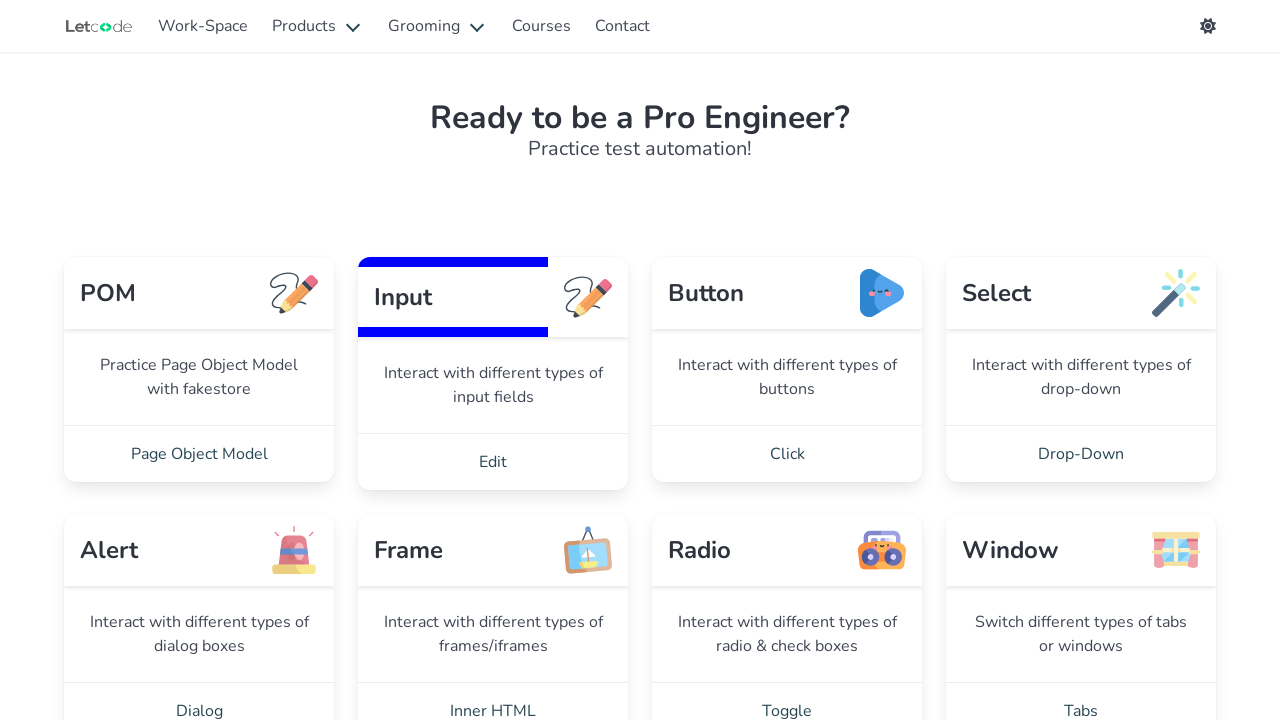

Applied red border to input element (iteration 2/10)
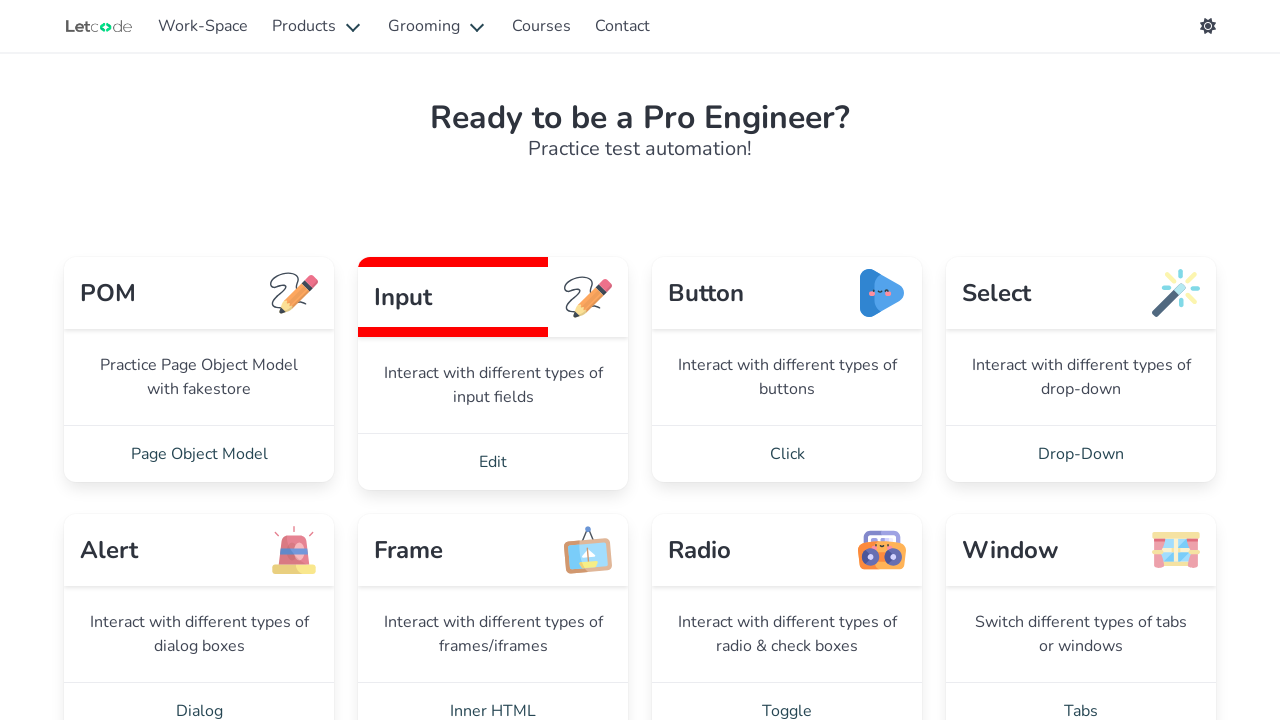

Waited 200ms for red border display
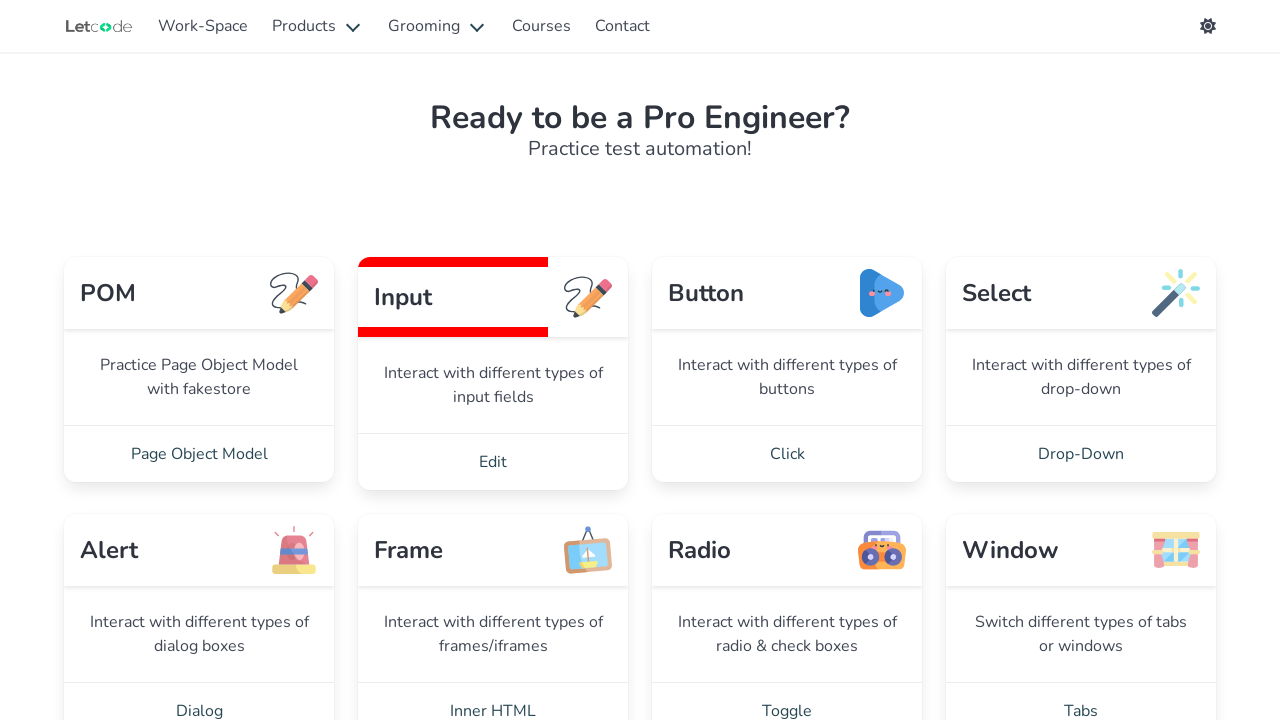

Applied white border to input element (iteration 2/10)
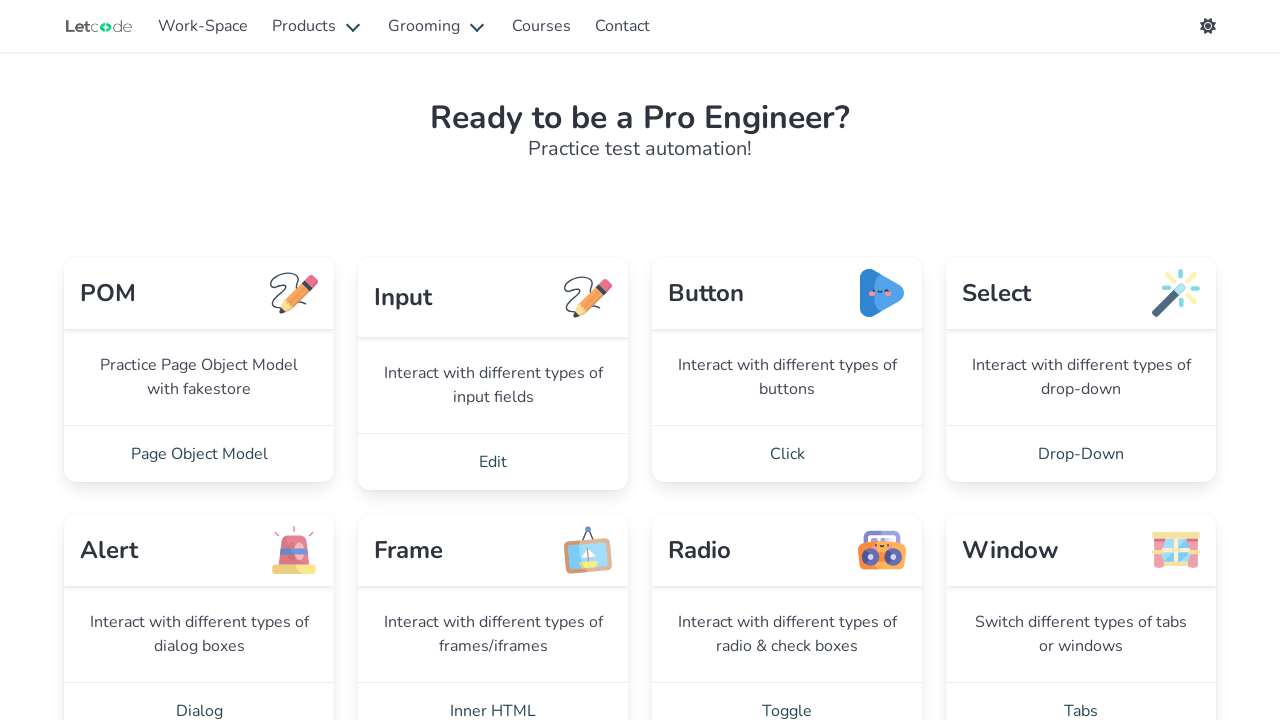

Waited 200ms for white border display
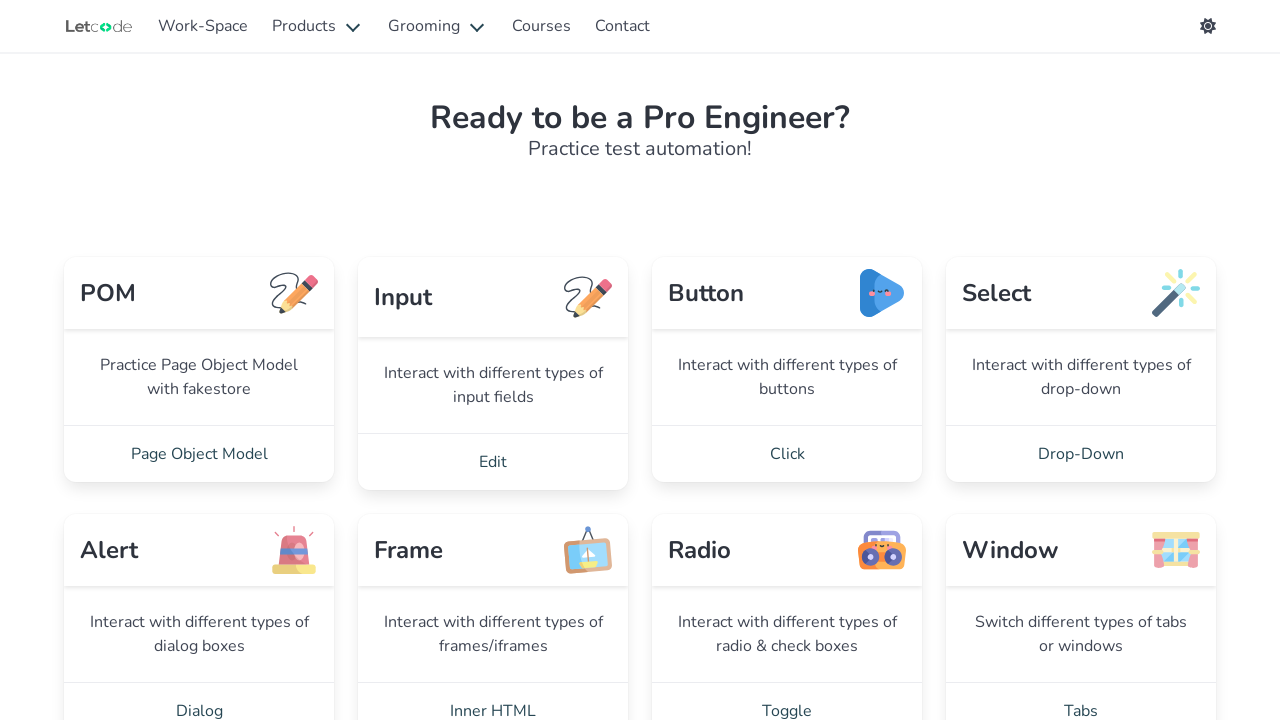

Applied blue border to input element (iteration 3/10)
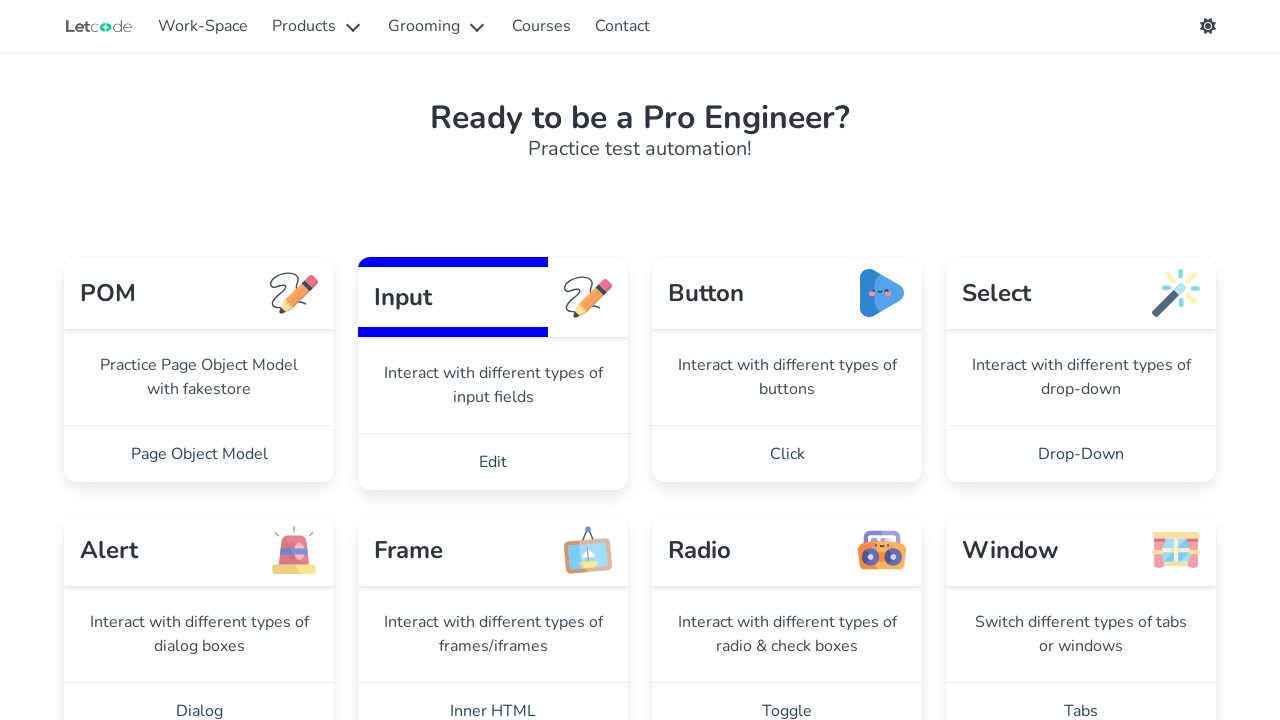

Waited 200ms for blue border display
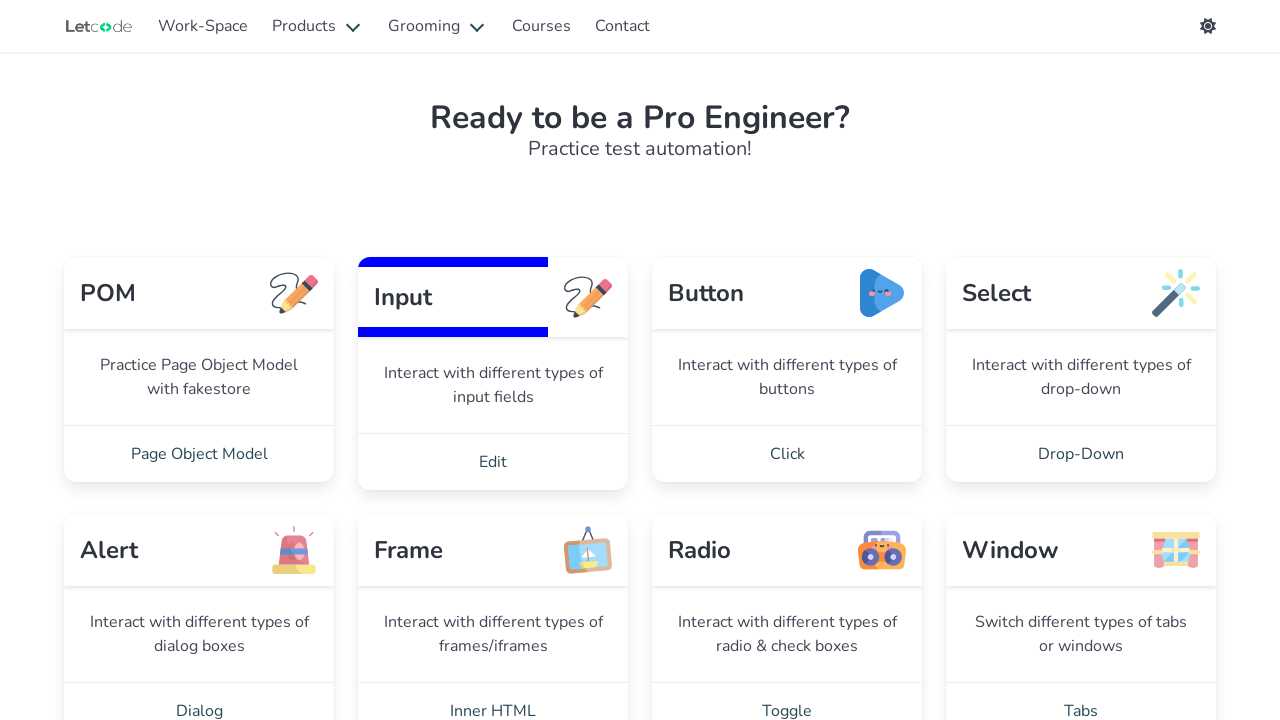

Applied red border to input element (iteration 3/10)
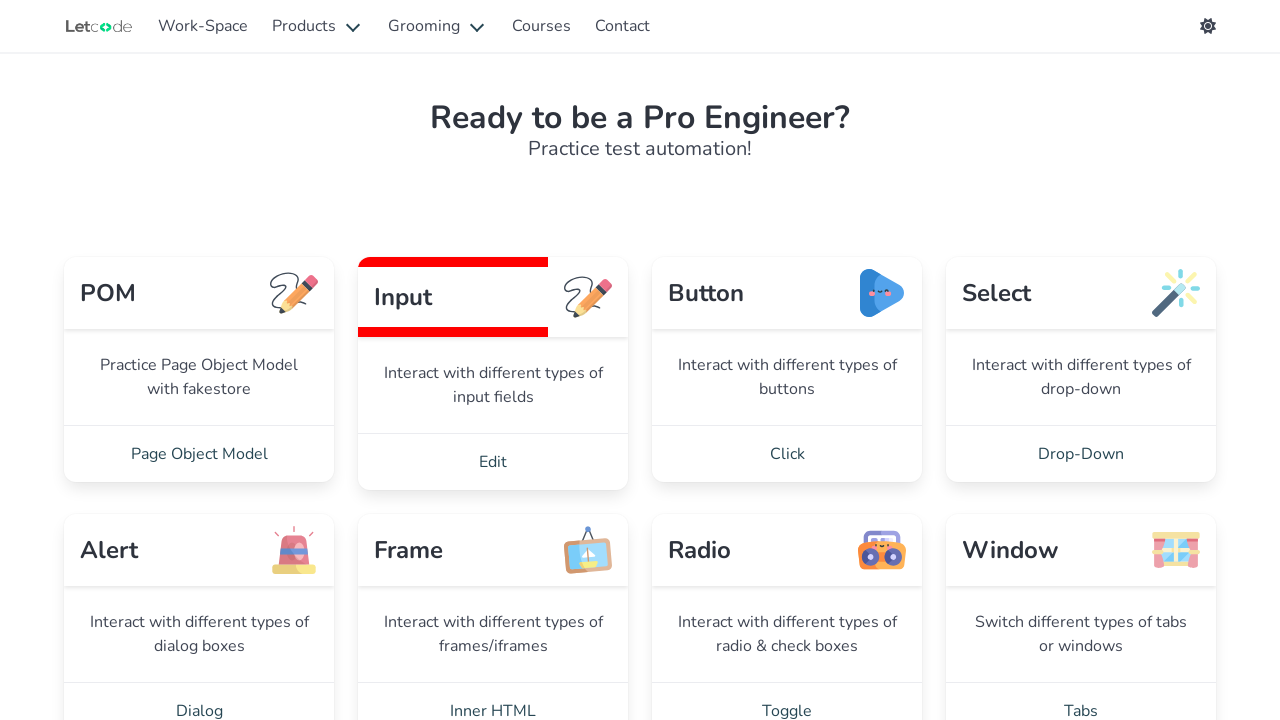

Waited 200ms for red border display
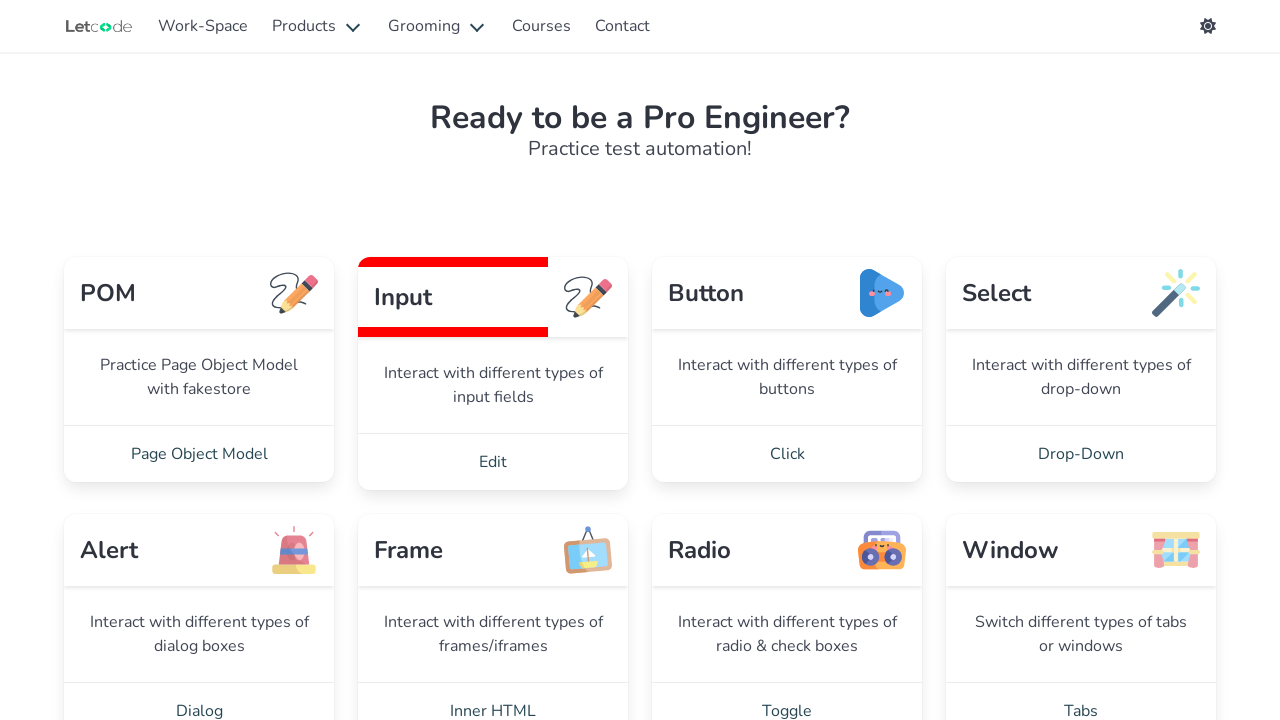

Applied white border to input element (iteration 3/10)
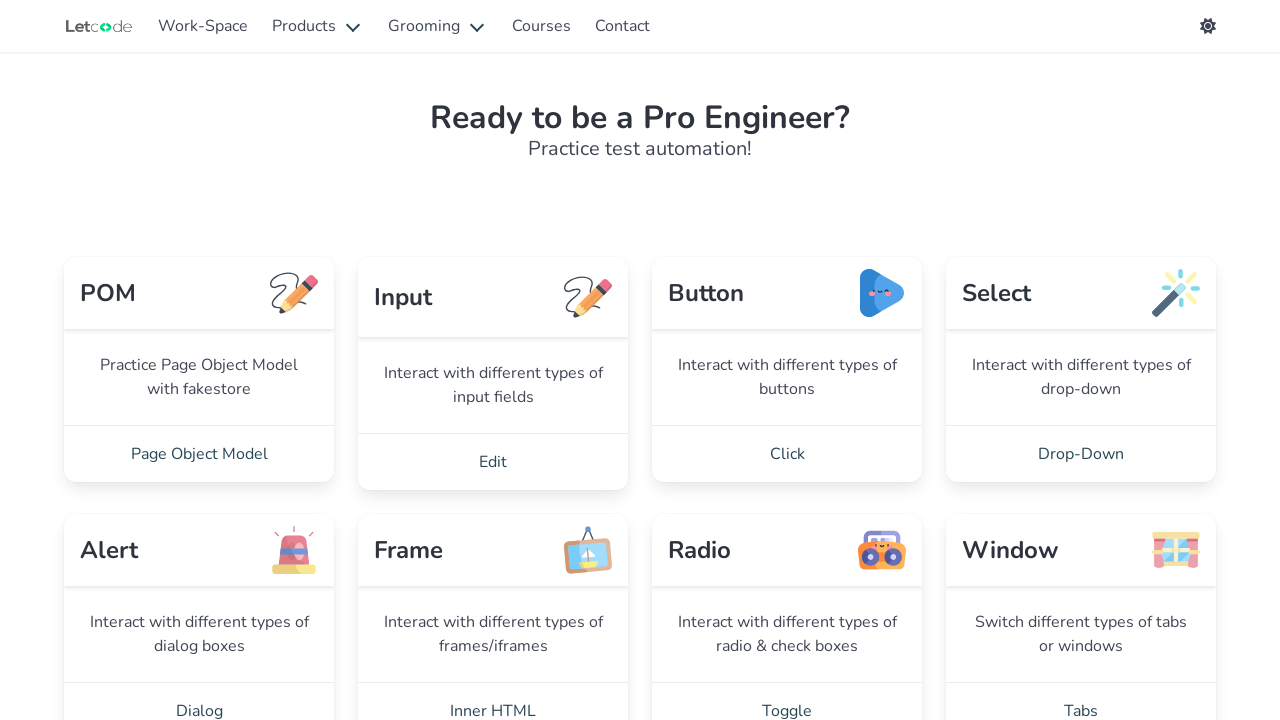

Waited 200ms for white border display
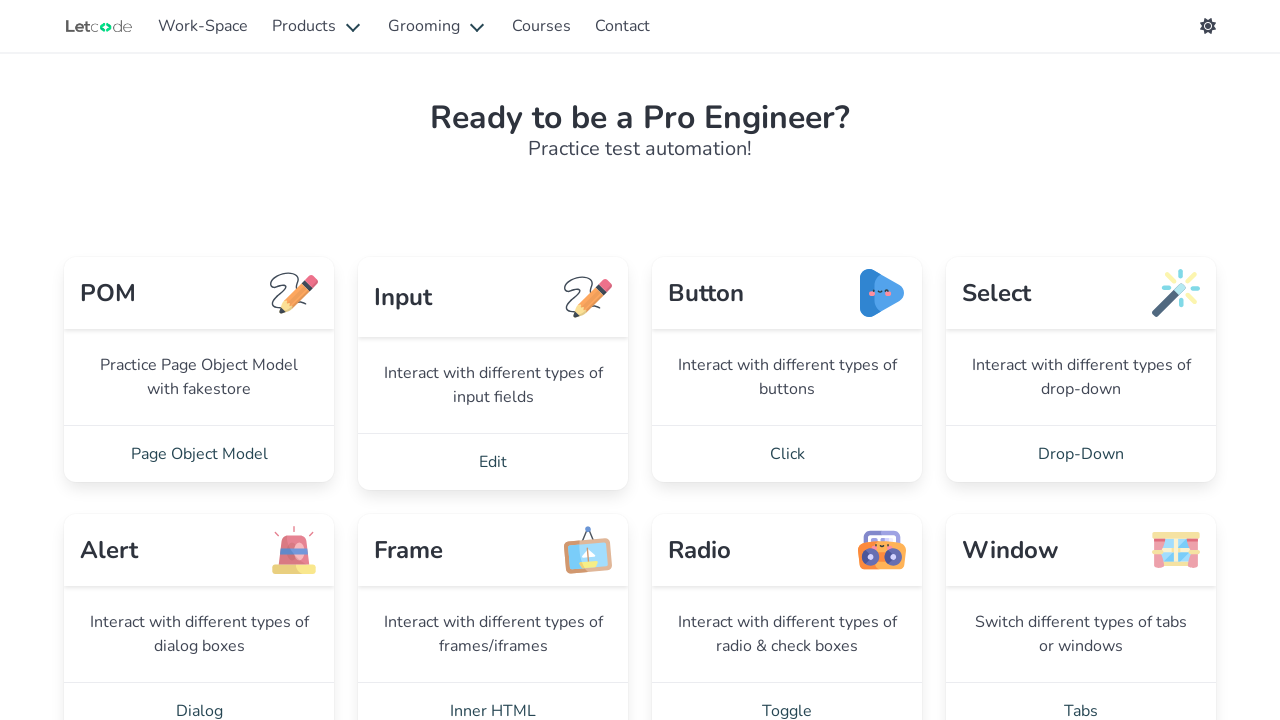

Applied blue border to input element (iteration 4/10)
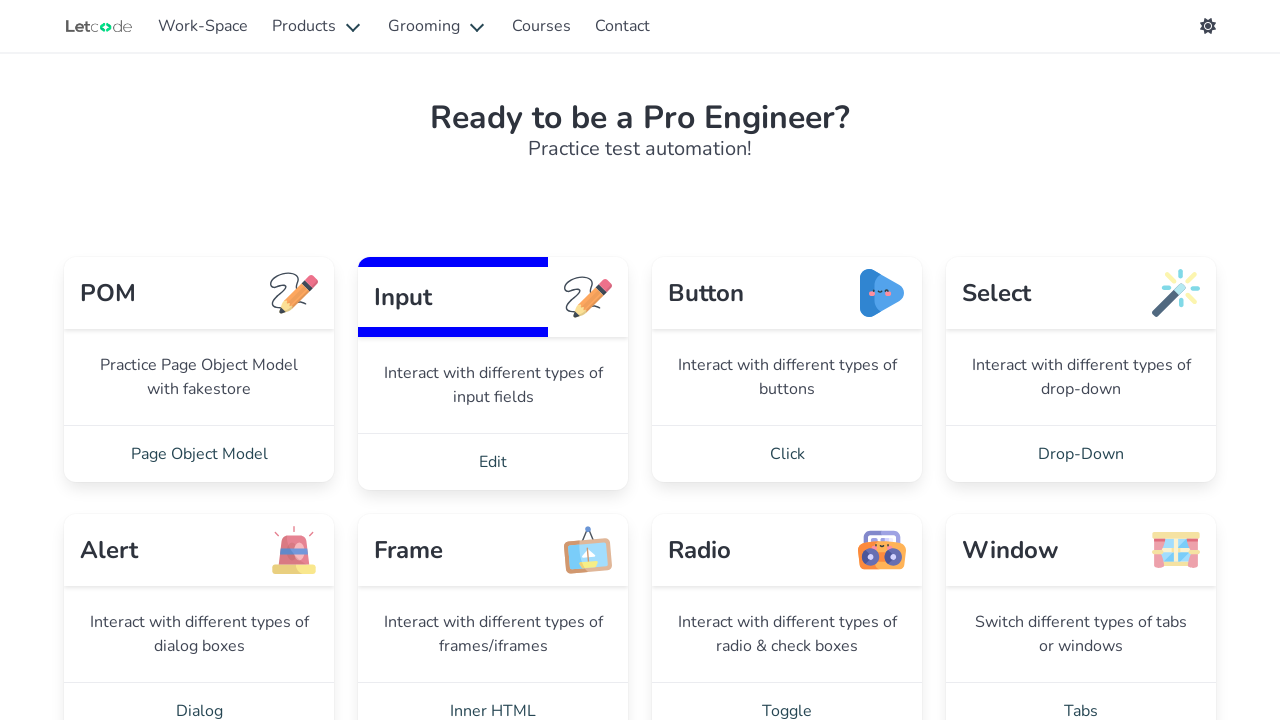

Waited 200ms for blue border display
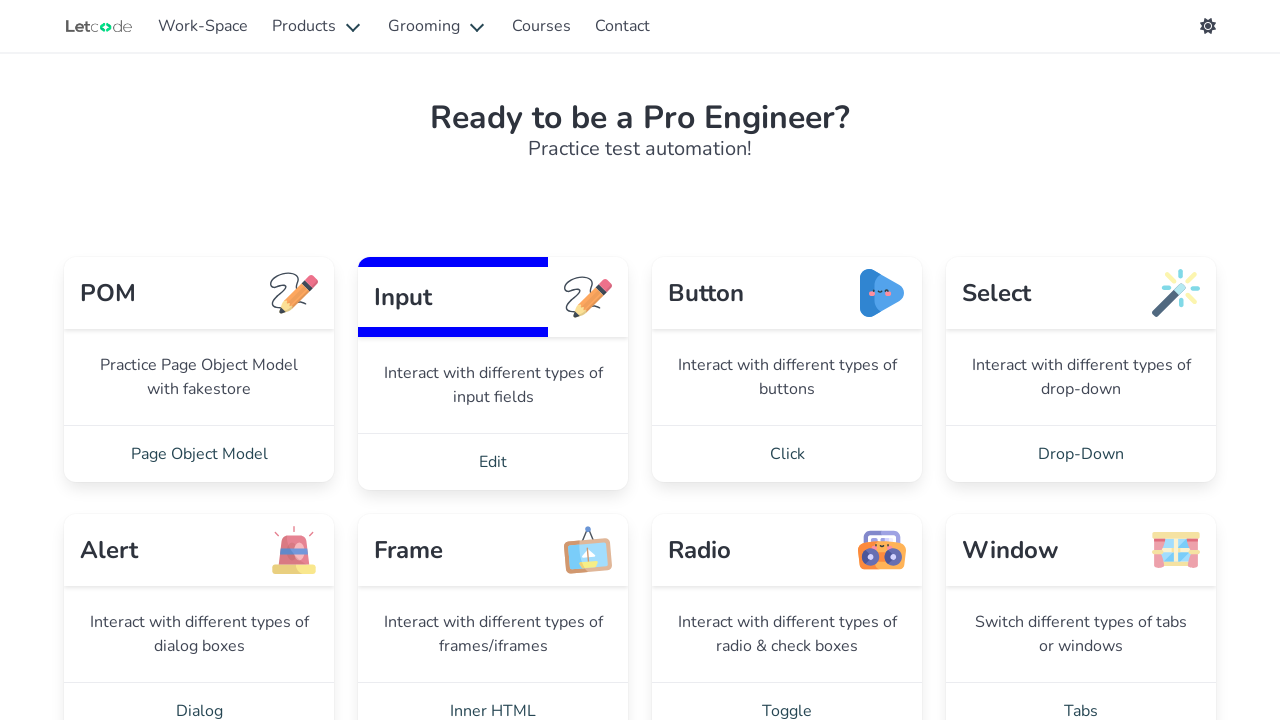

Applied red border to input element (iteration 4/10)
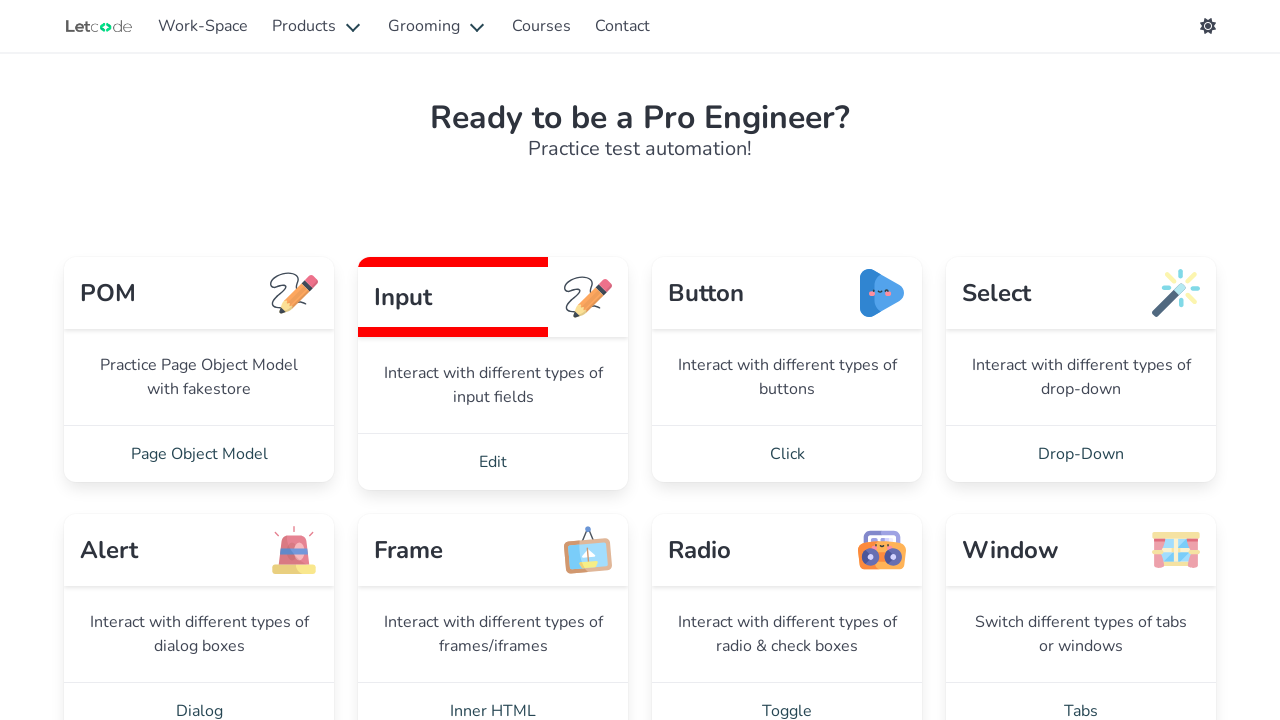

Waited 200ms for red border display
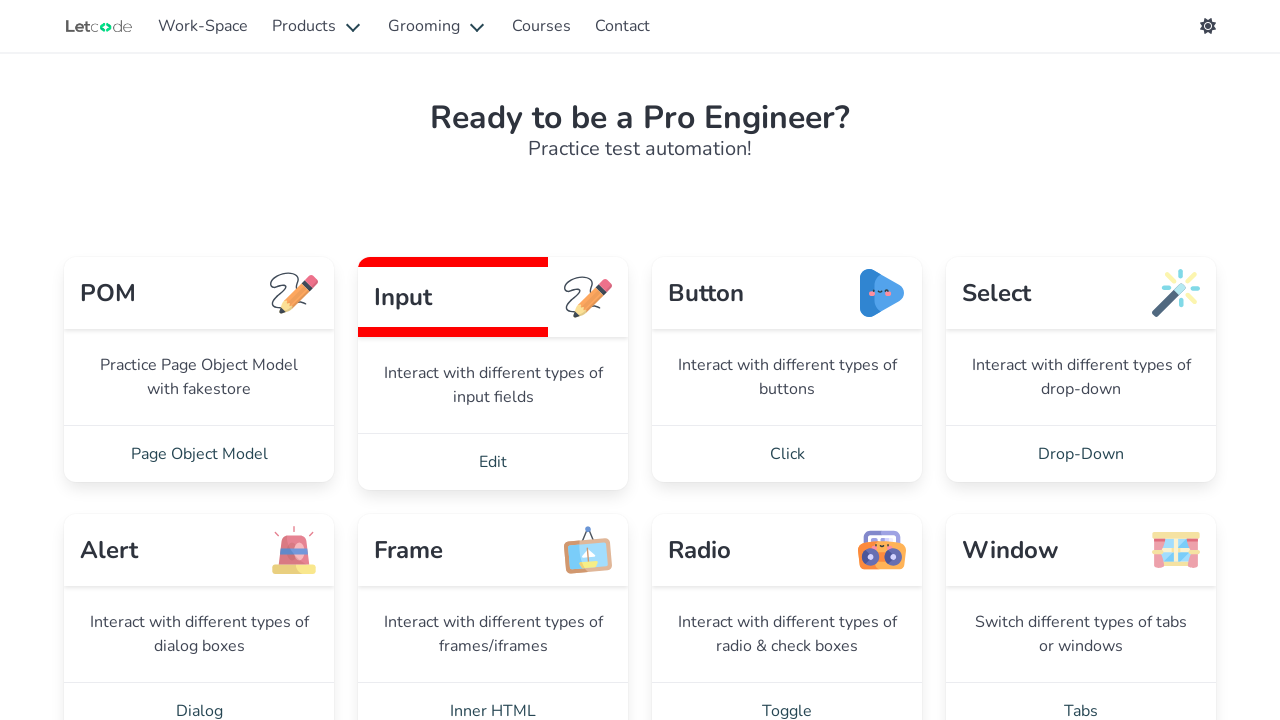

Applied white border to input element (iteration 4/10)
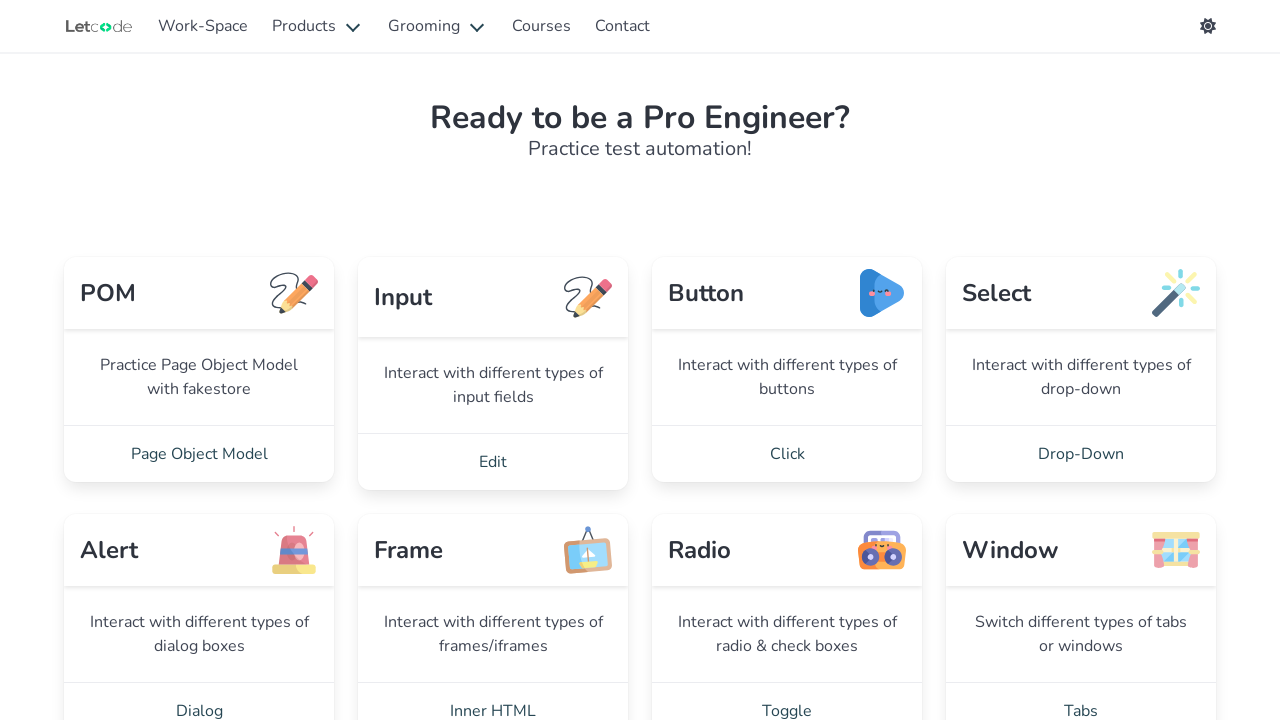

Waited 200ms for white border display
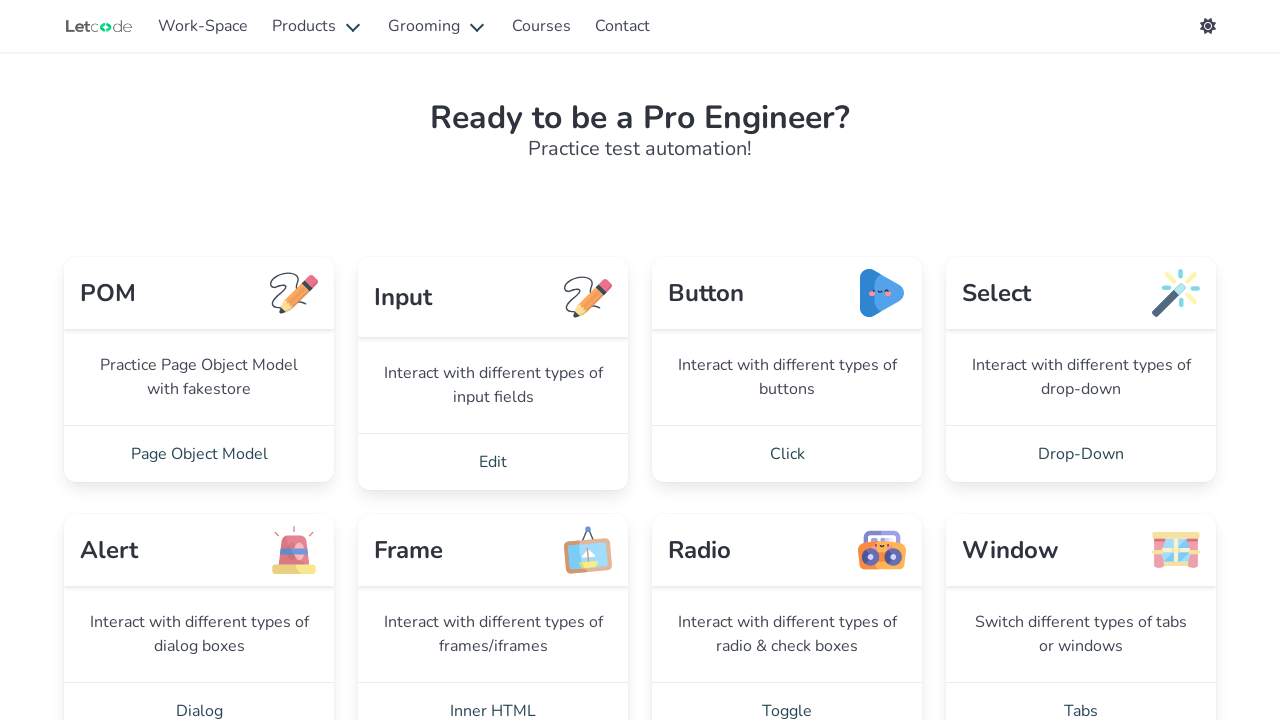

Applied blue border to input element (iteration 5/10)
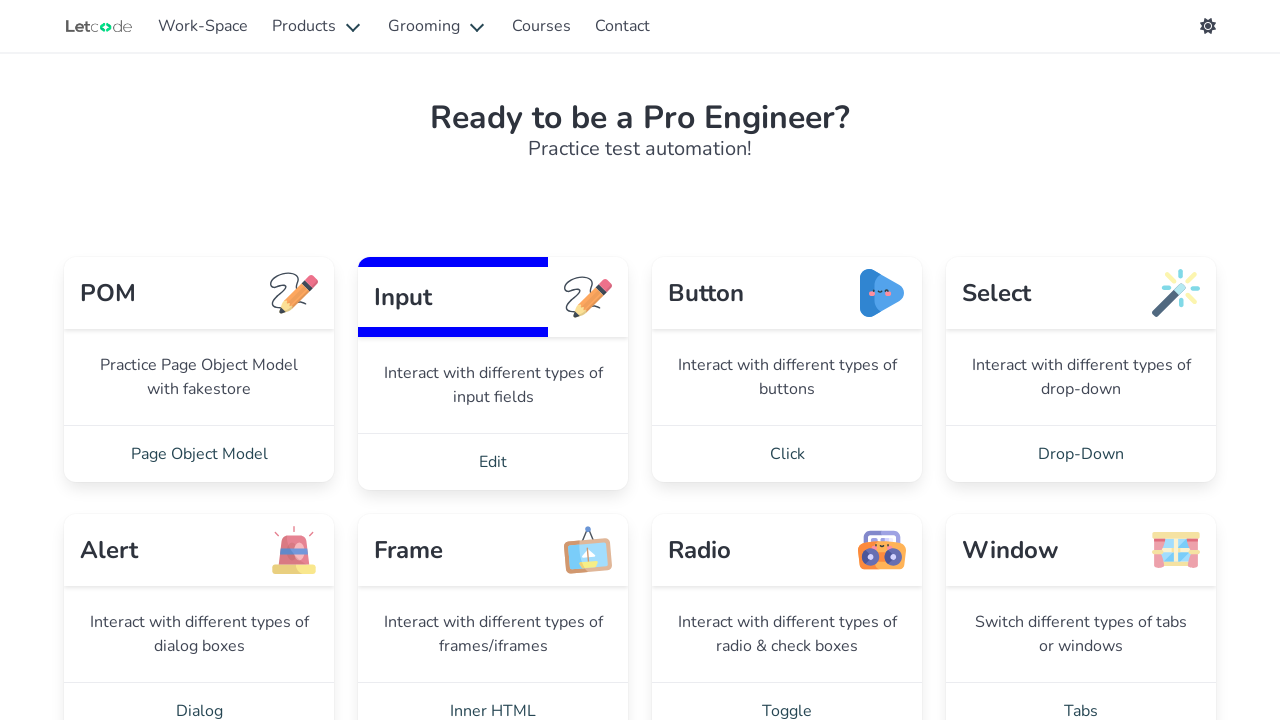

Waited 200ms for blue border display
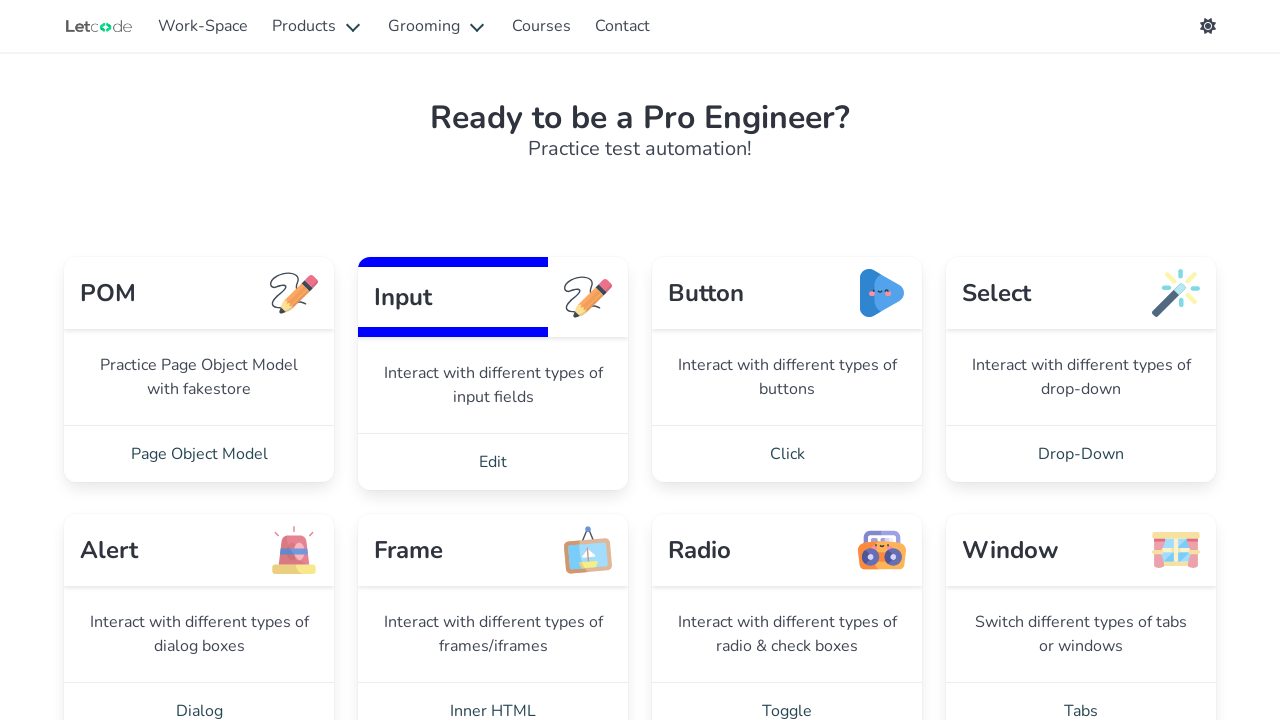

Applied red border to input element (iteration 5/10)
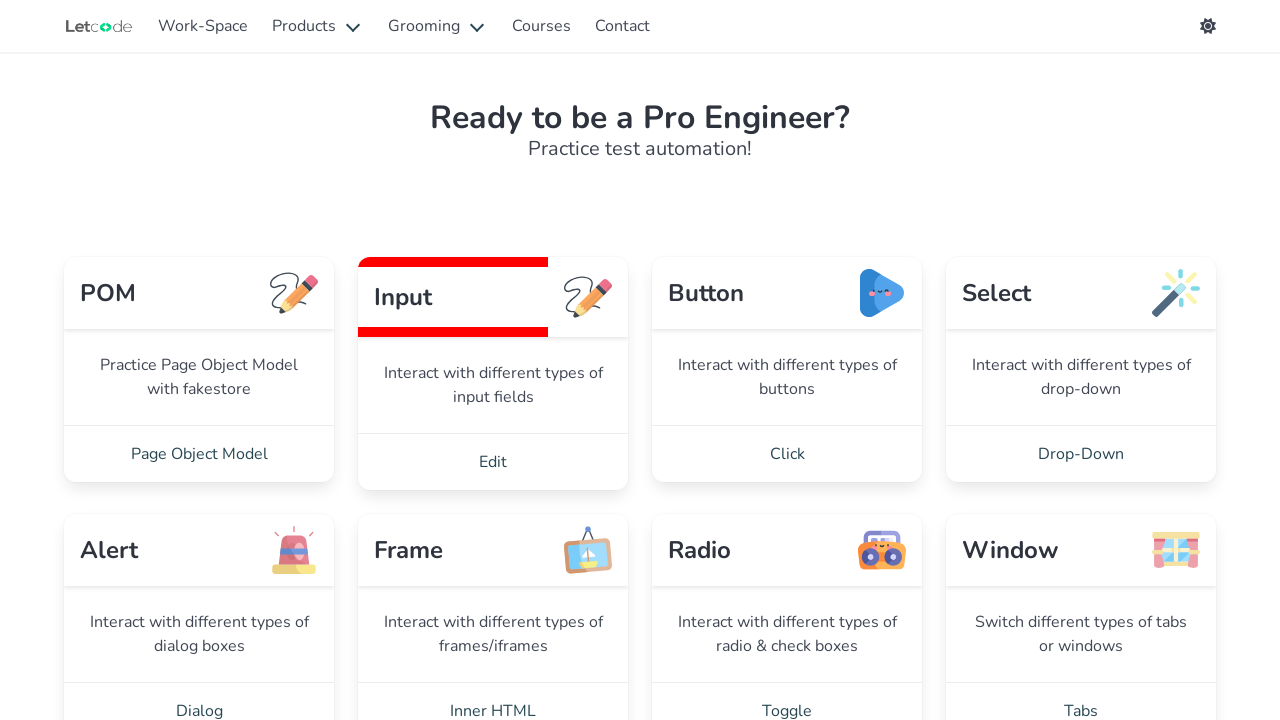

Waited 200ms for red border display
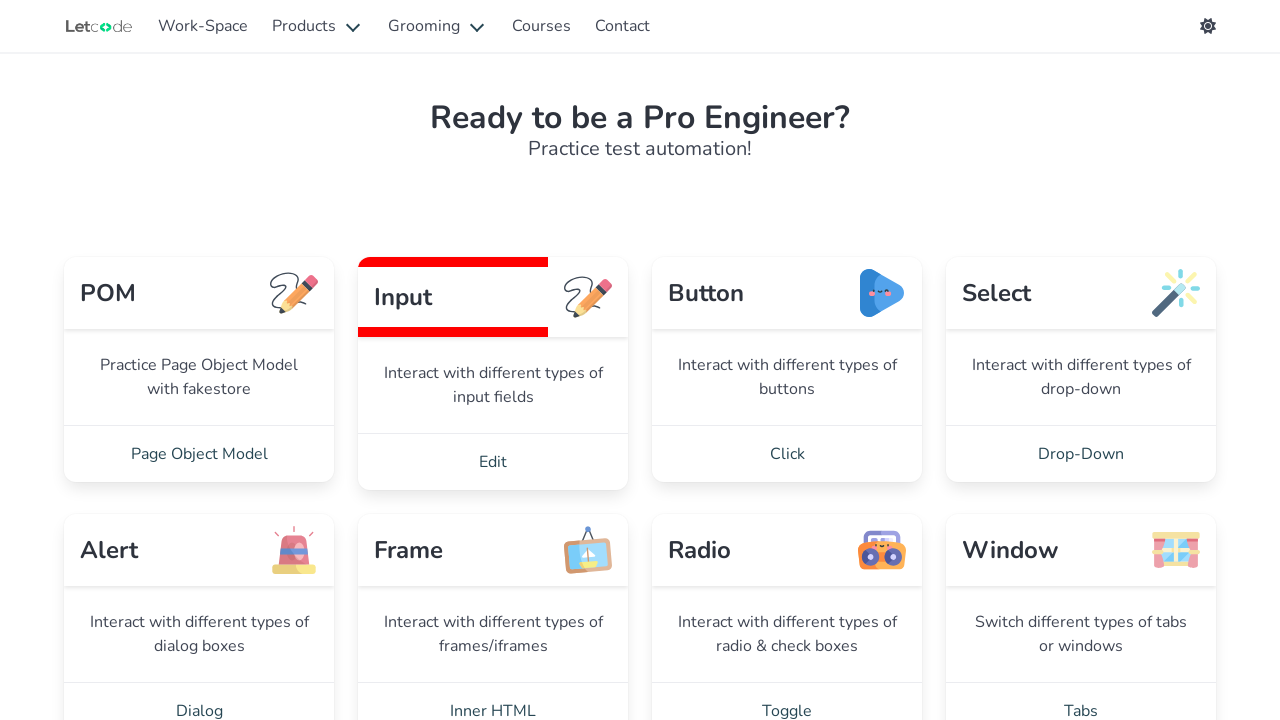

Applied white border to input element (iteration 5/10)
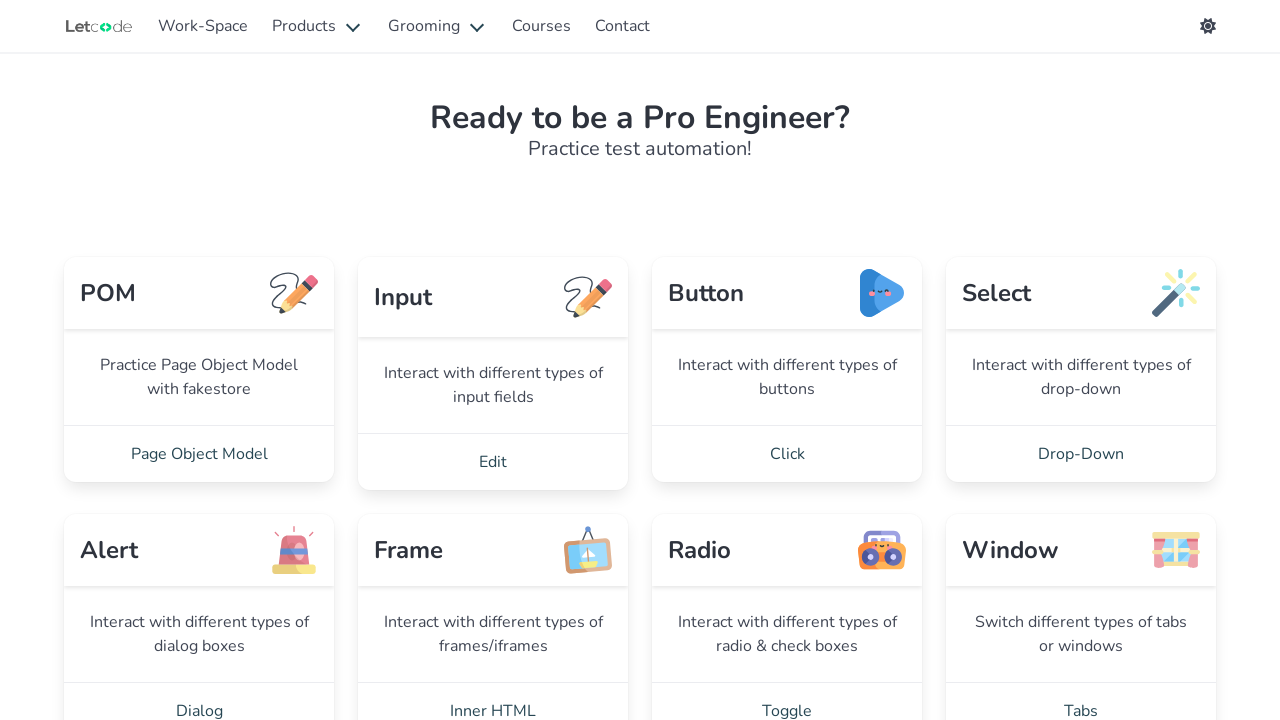

Waited 200ms for white border display
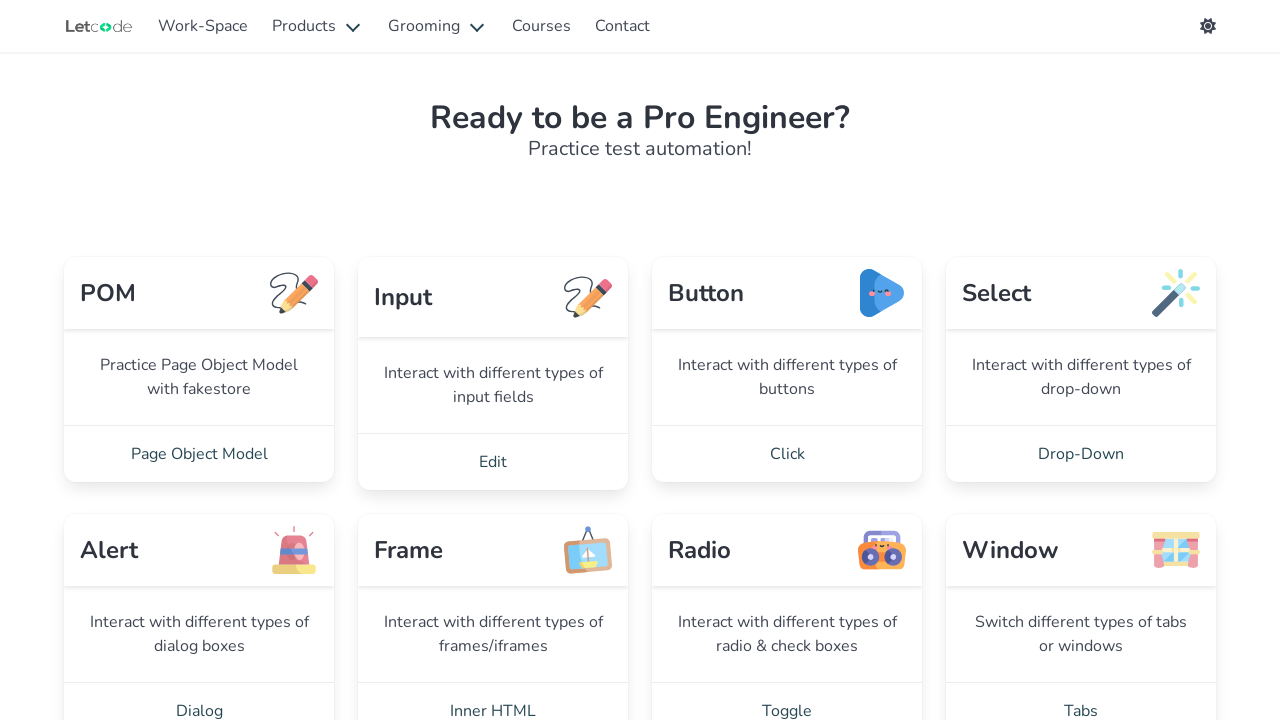

Applied blue border to input element (iteration 6/10)
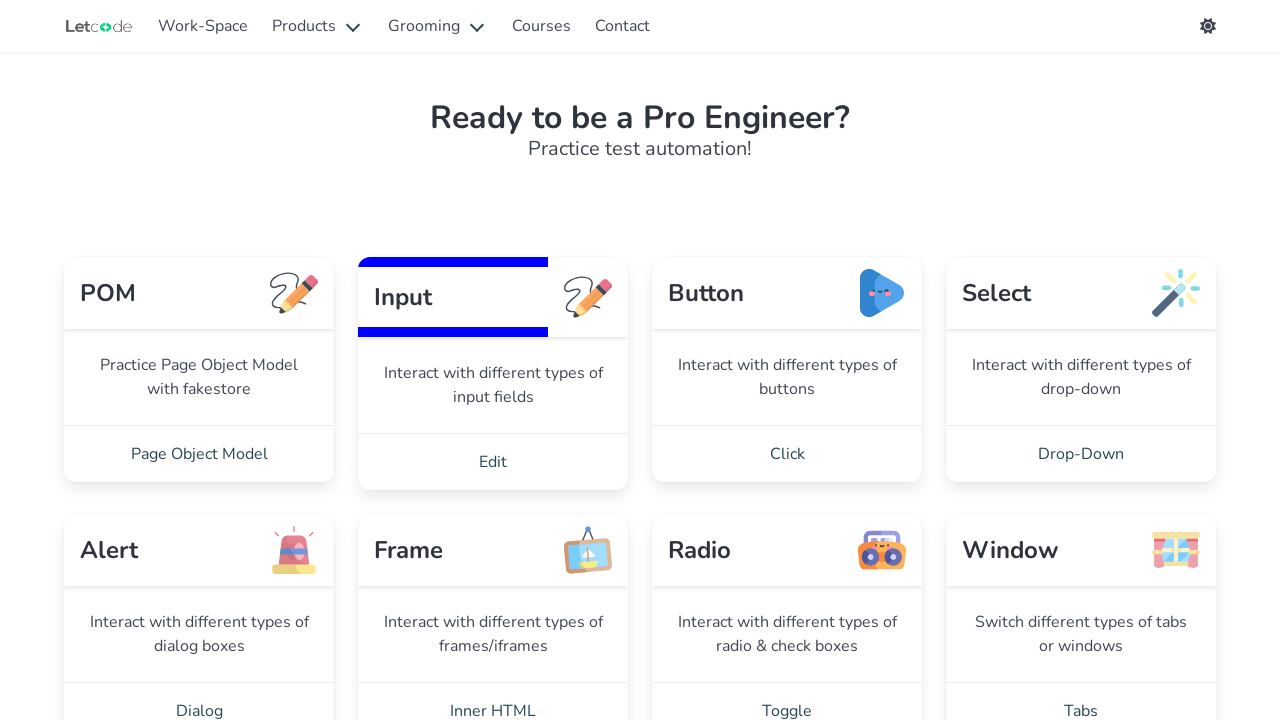

Waited 200ms for blue border display
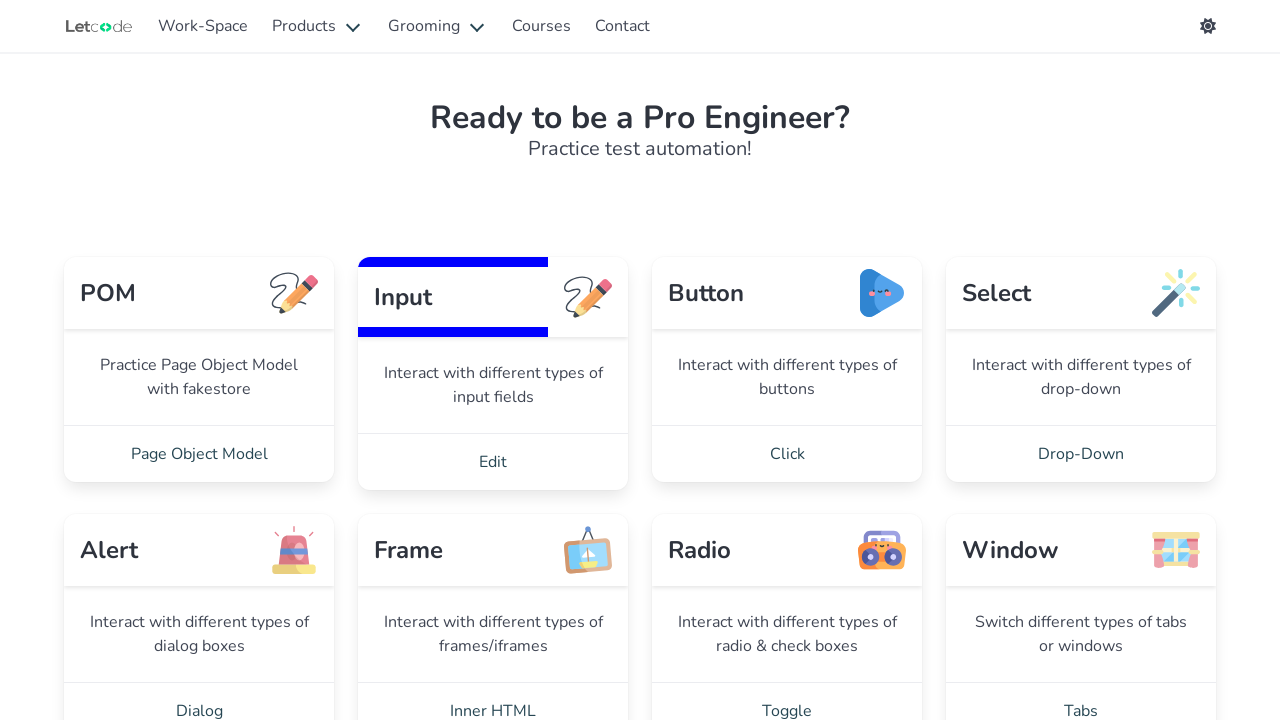

Applied red border to input element (iteration 6/10)
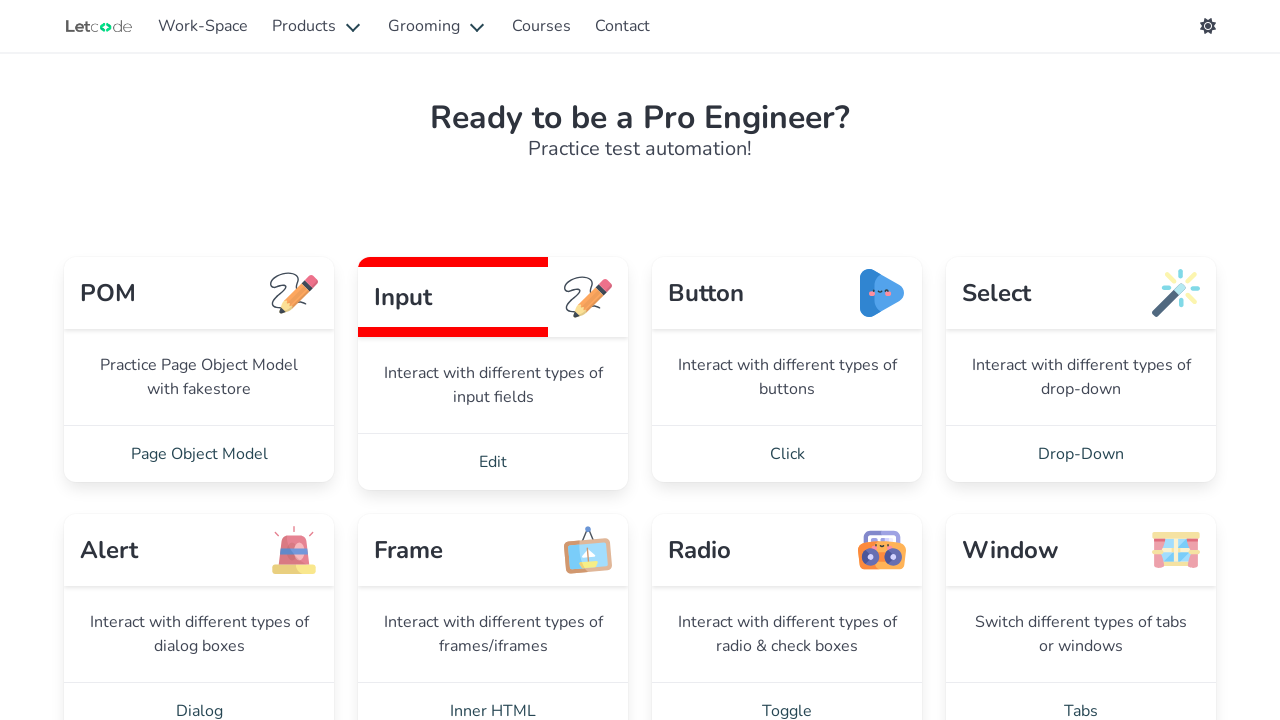

Waited 200ms for red border display
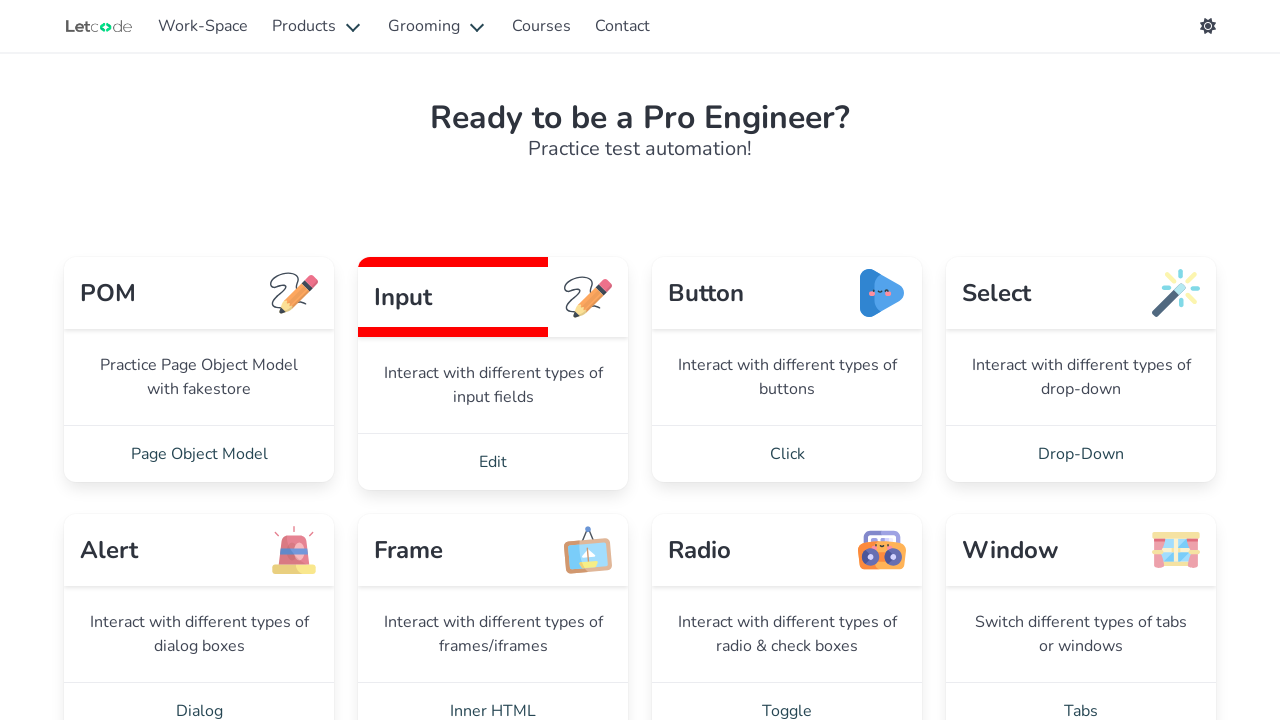

Applied white border to input element (iteration 6/10)
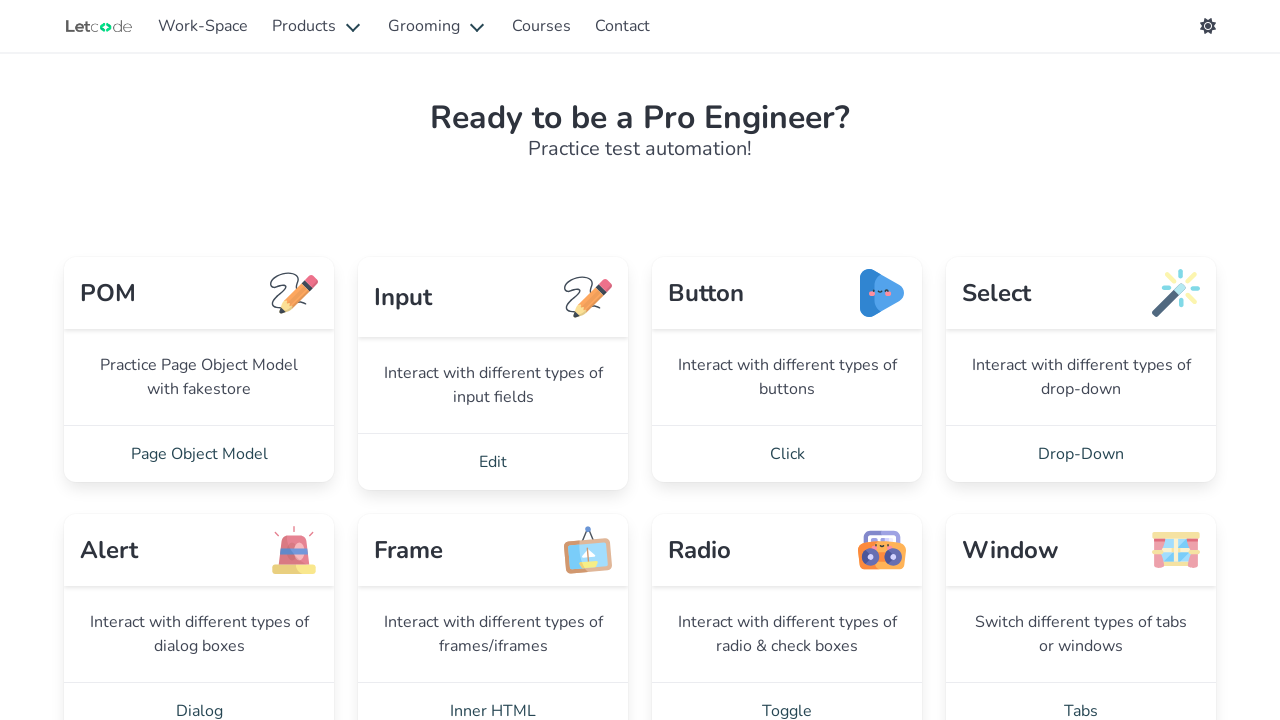

Waited 200ms for white border display
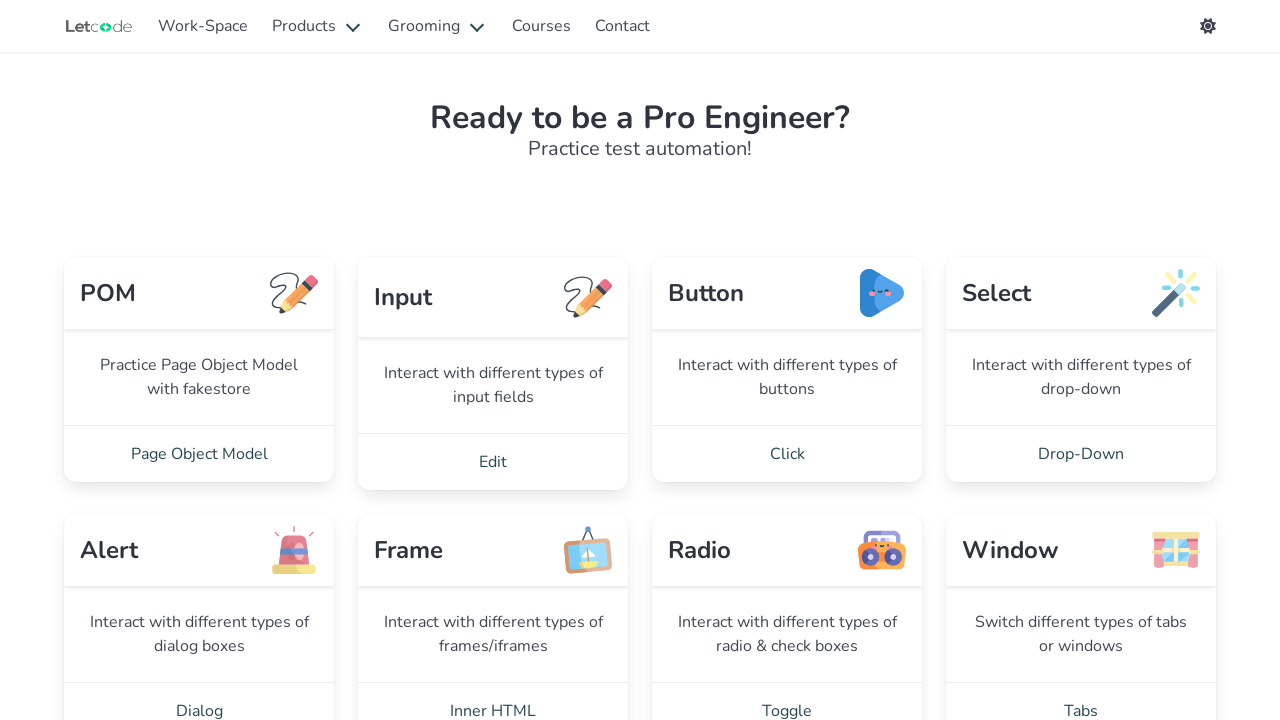

Applied blue border to input element (iteration 7/10)
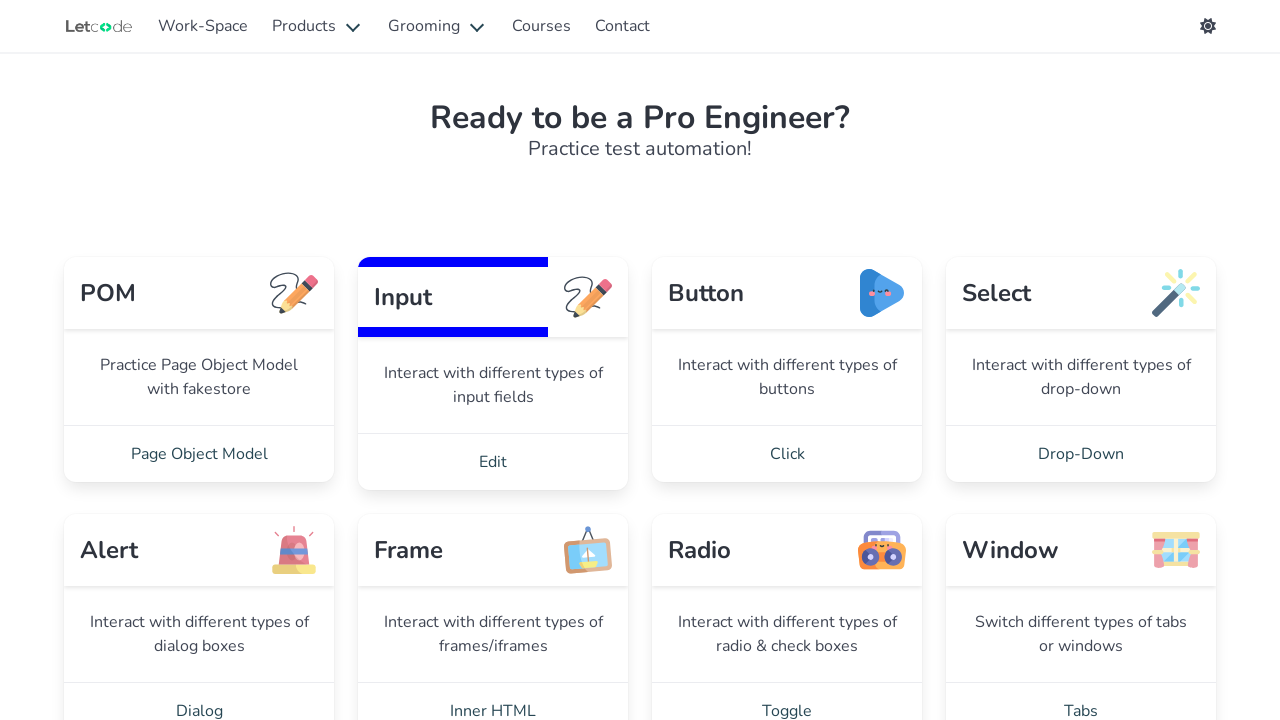

Waited 200ms for blue border display
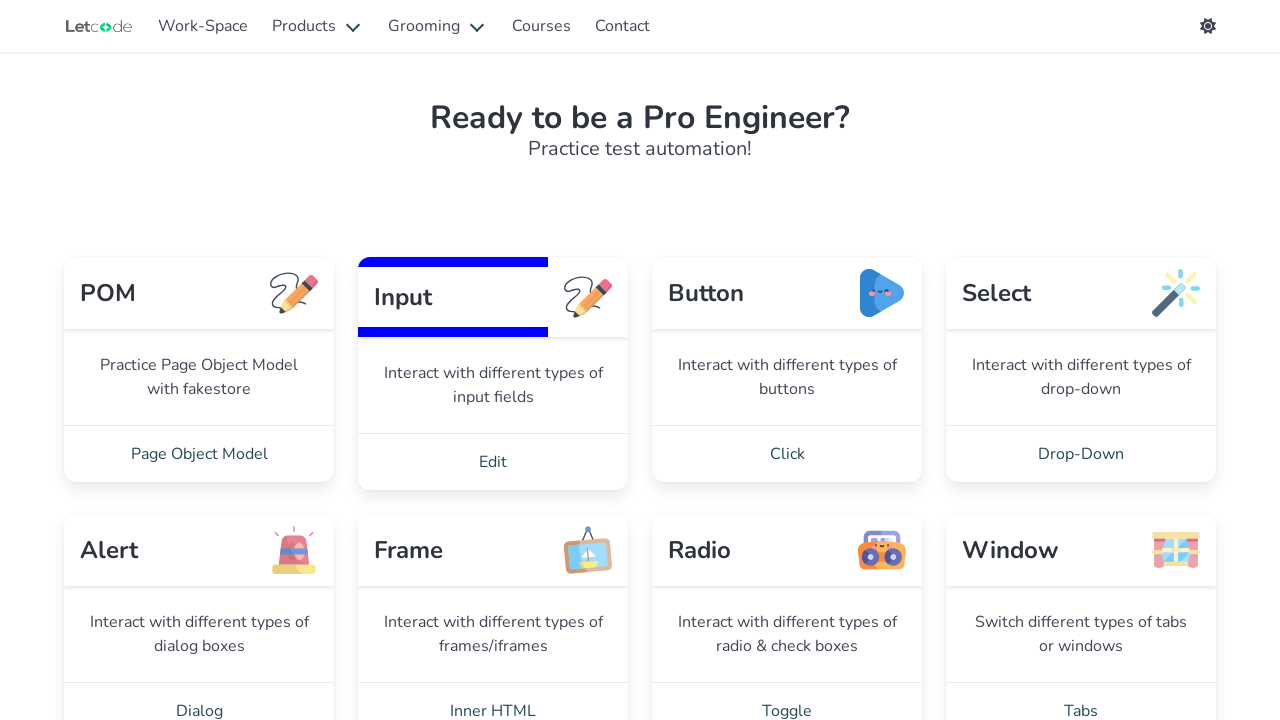

Applied red border to input element (iteration 7/10)
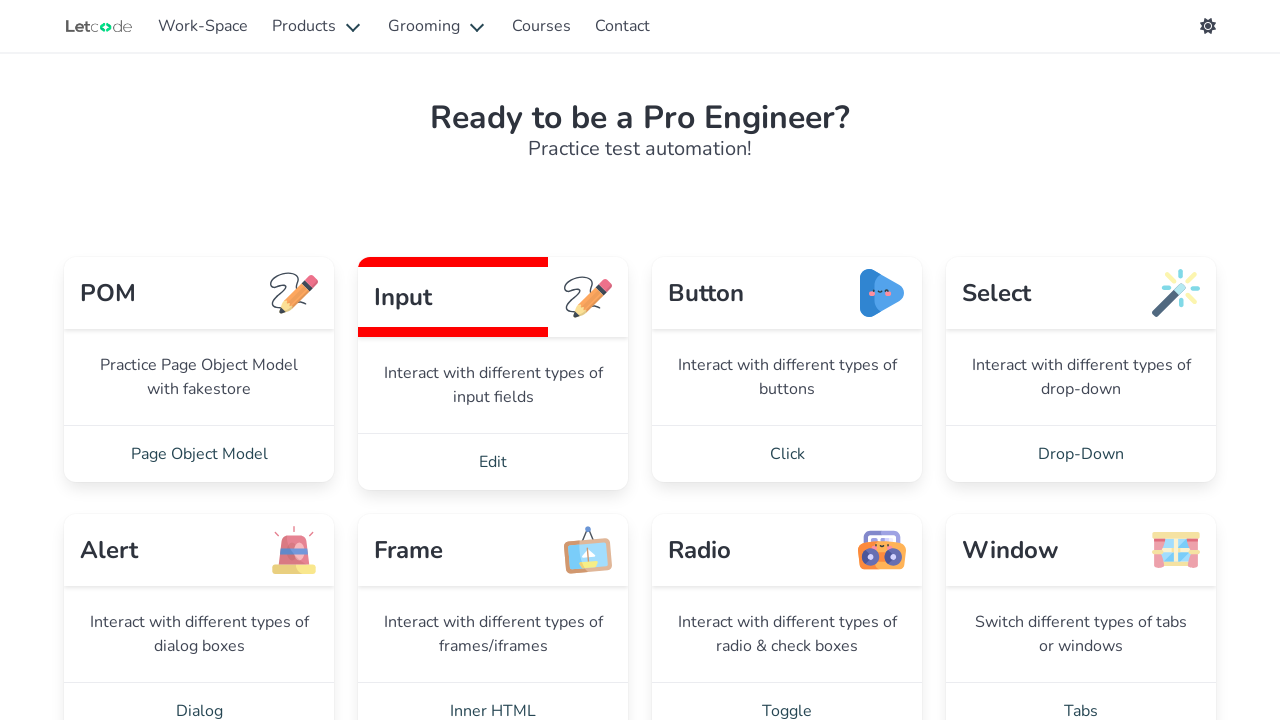

Waited 200ms for red border display
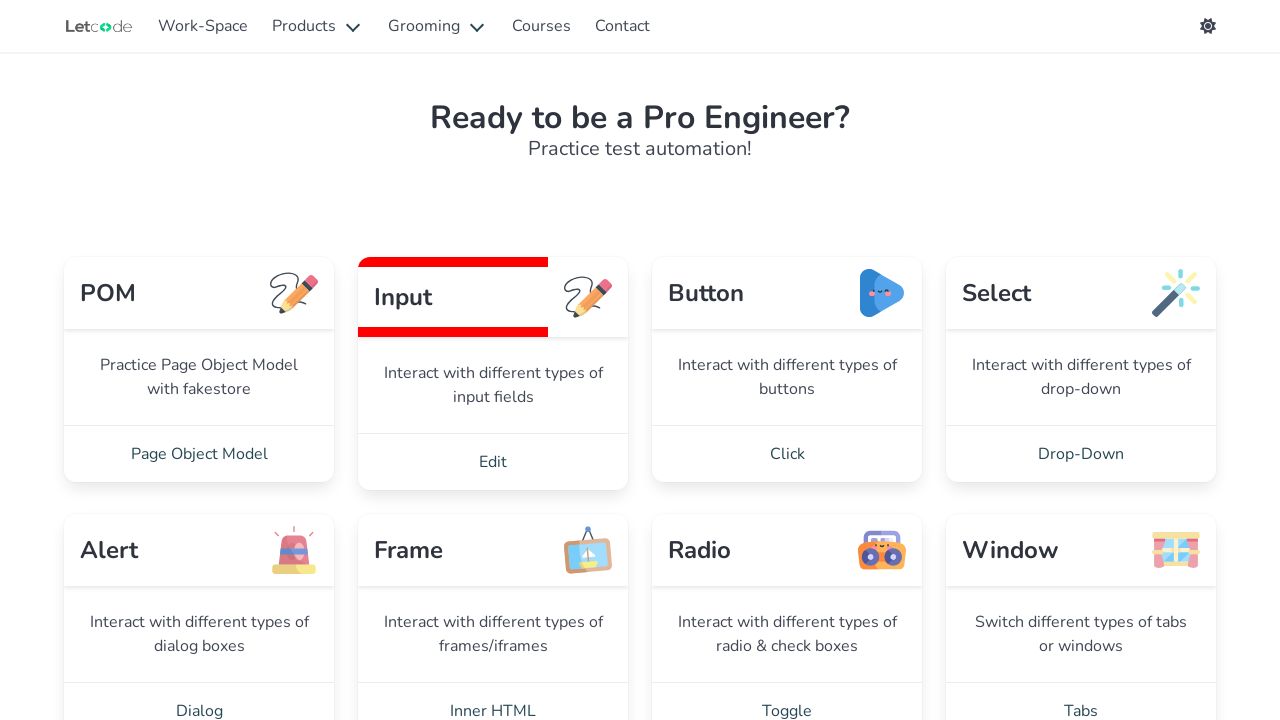

Applied white border to input element (iteration 7/10)
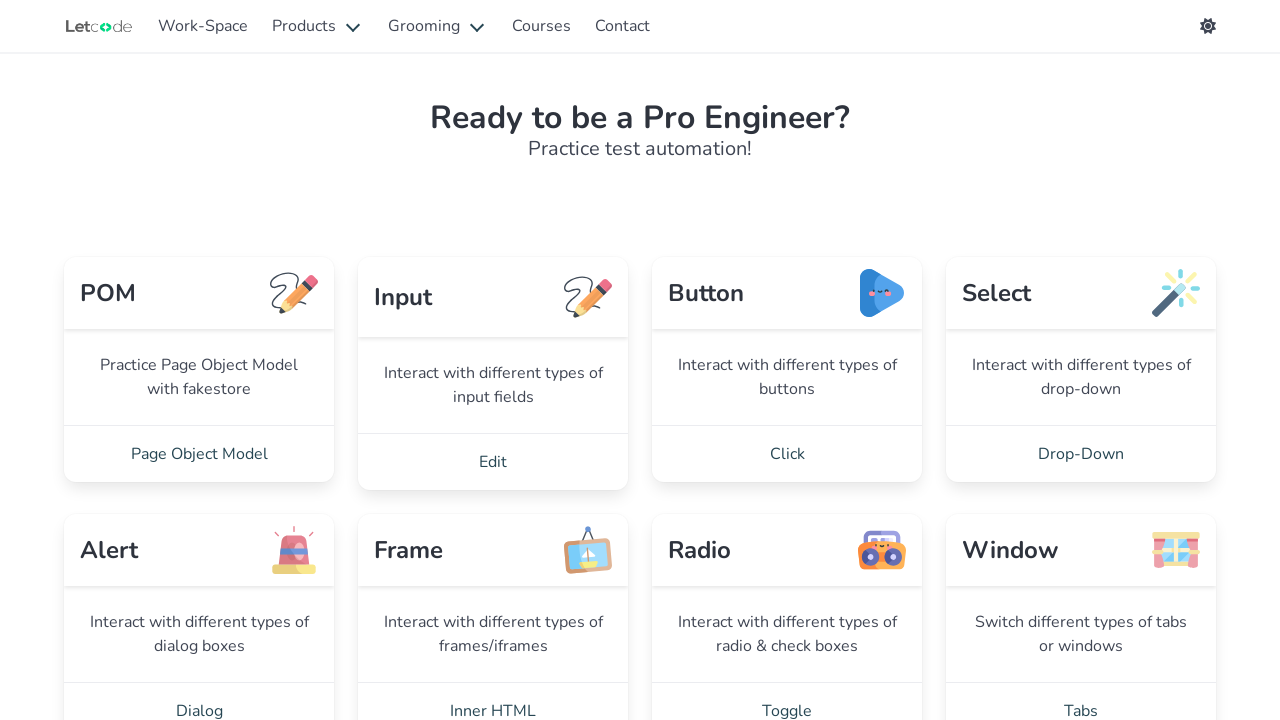

Waited 200ms for white border display
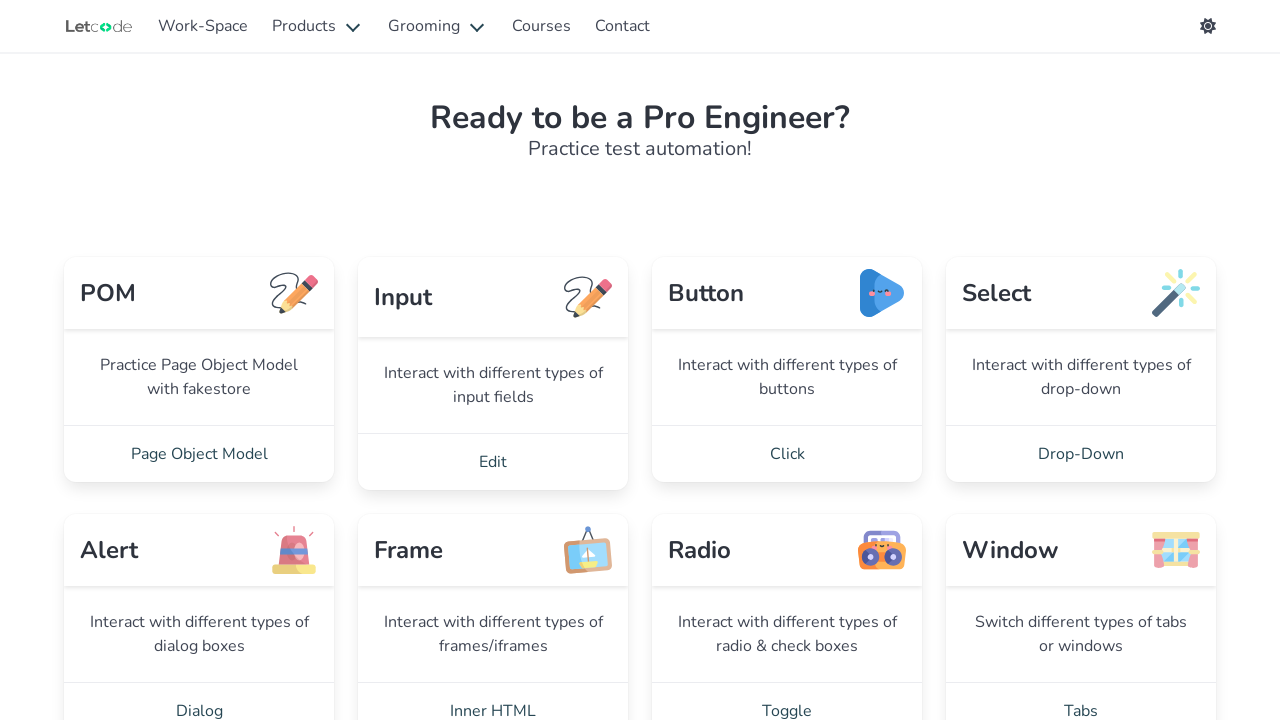

Applied blue border to input element (iteration 8/10)
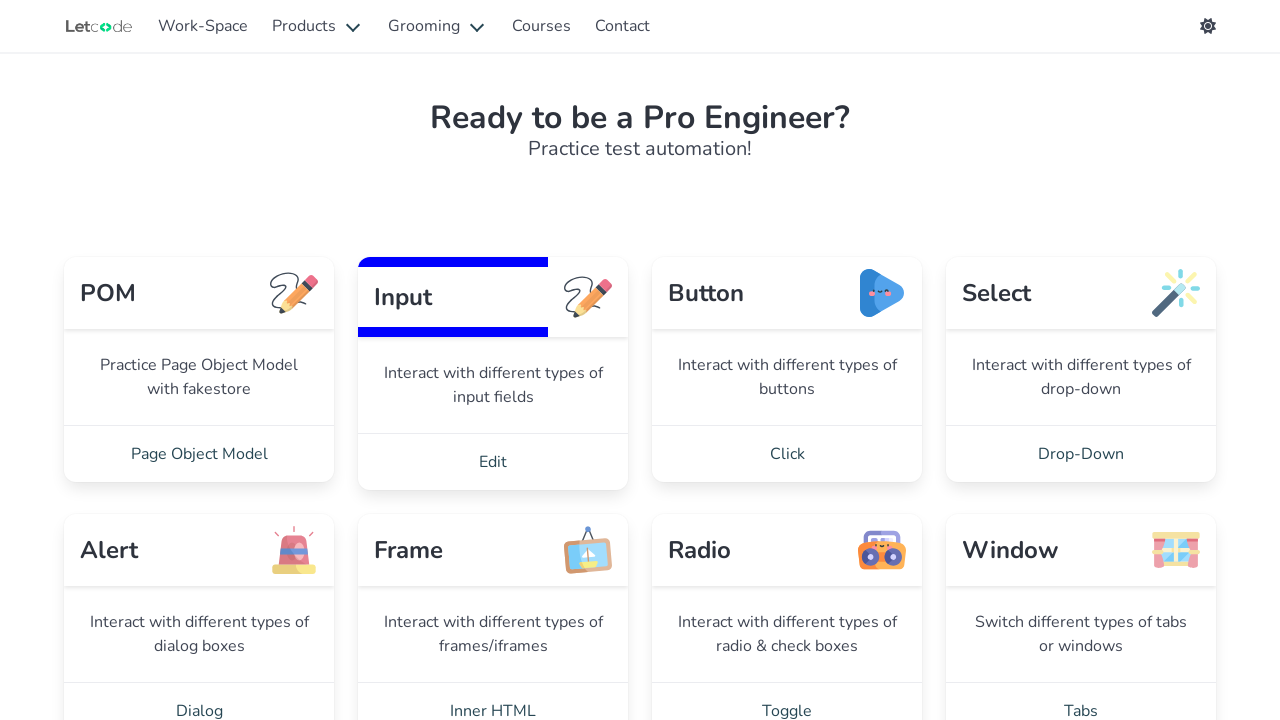

Waited 200ms for blue border display
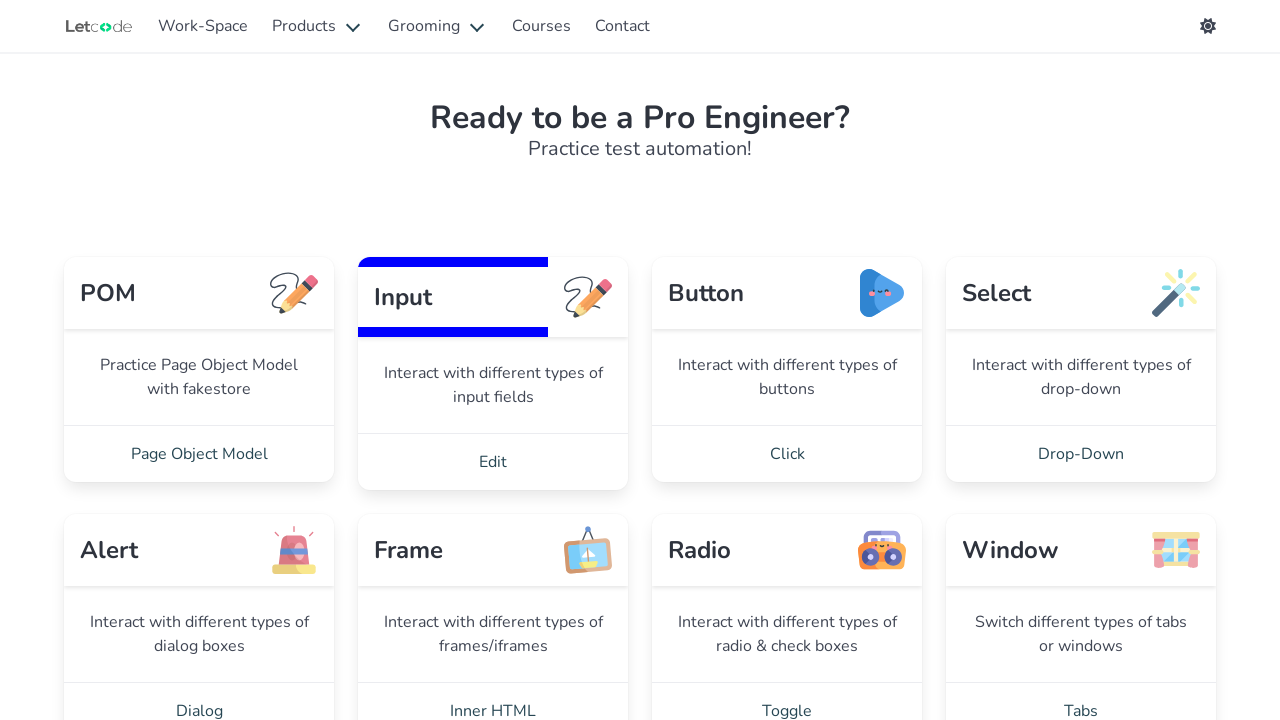

Applied red border to input element (iteration 8/10)
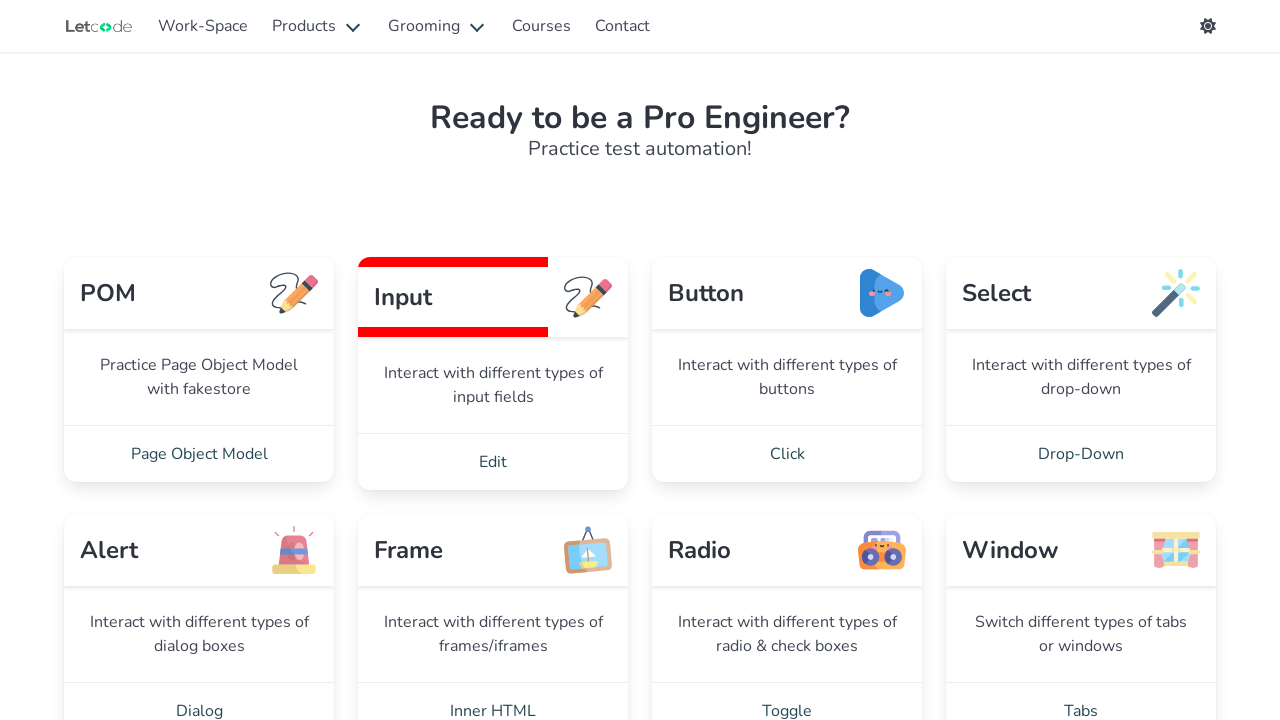

Waited 200ms for red border display
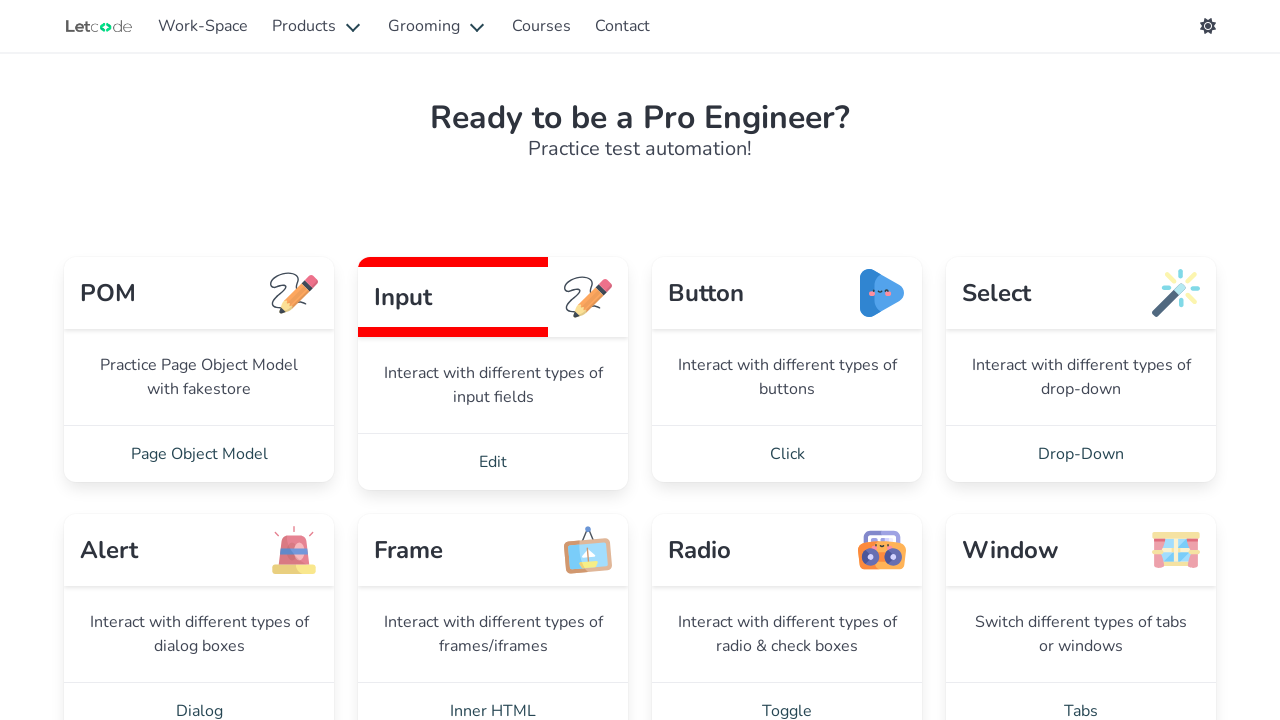

Applied white border to input element (iteration 8/10)
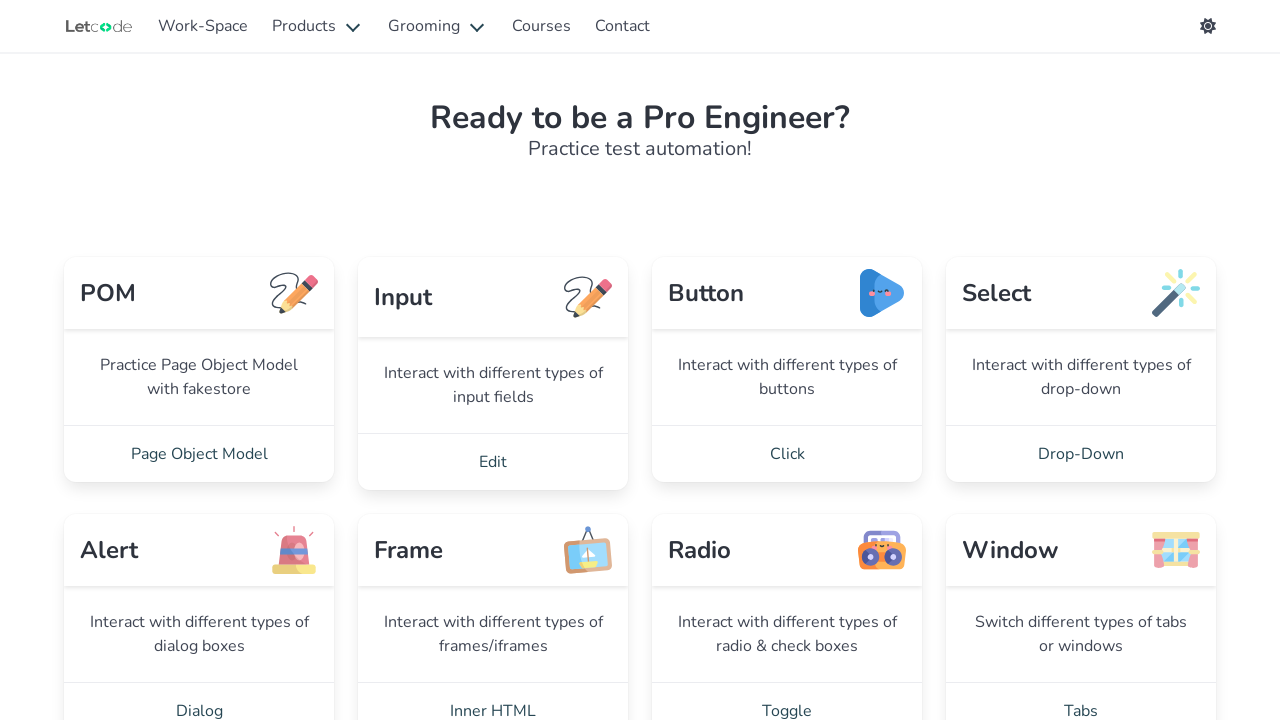

Waited 200ms for white border display
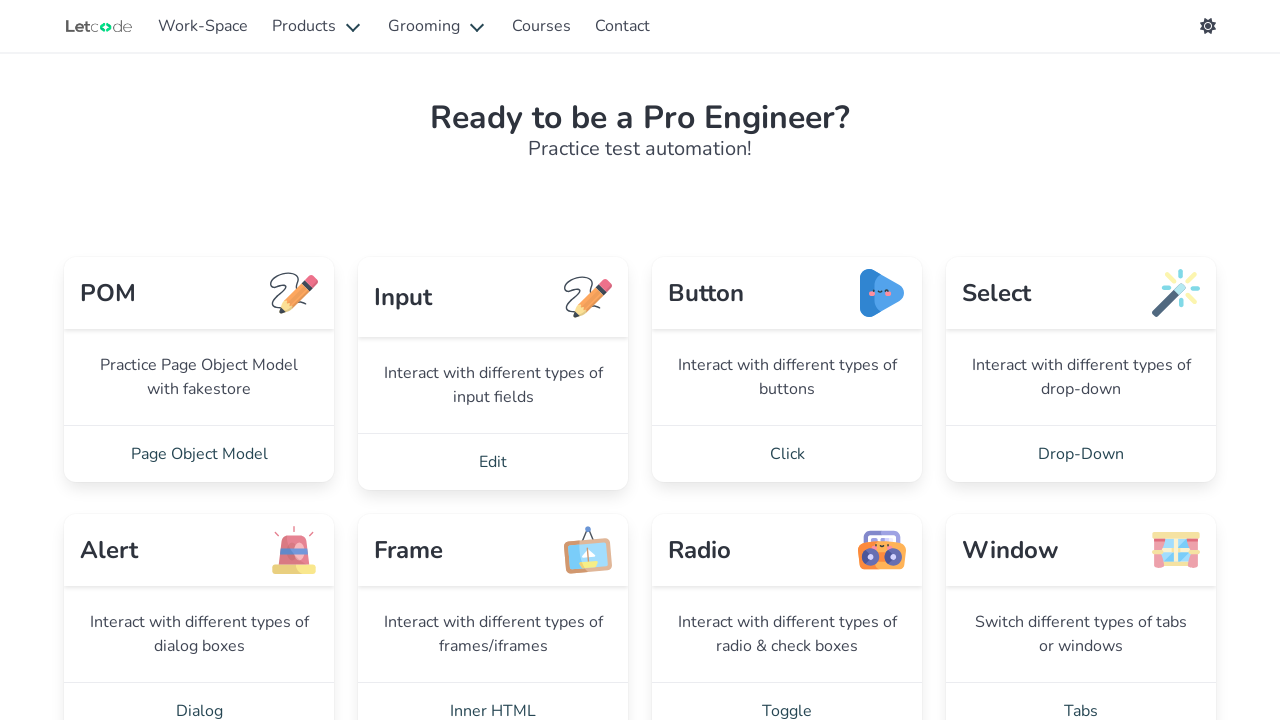

Applied blue border to input element (iteration 9/10)
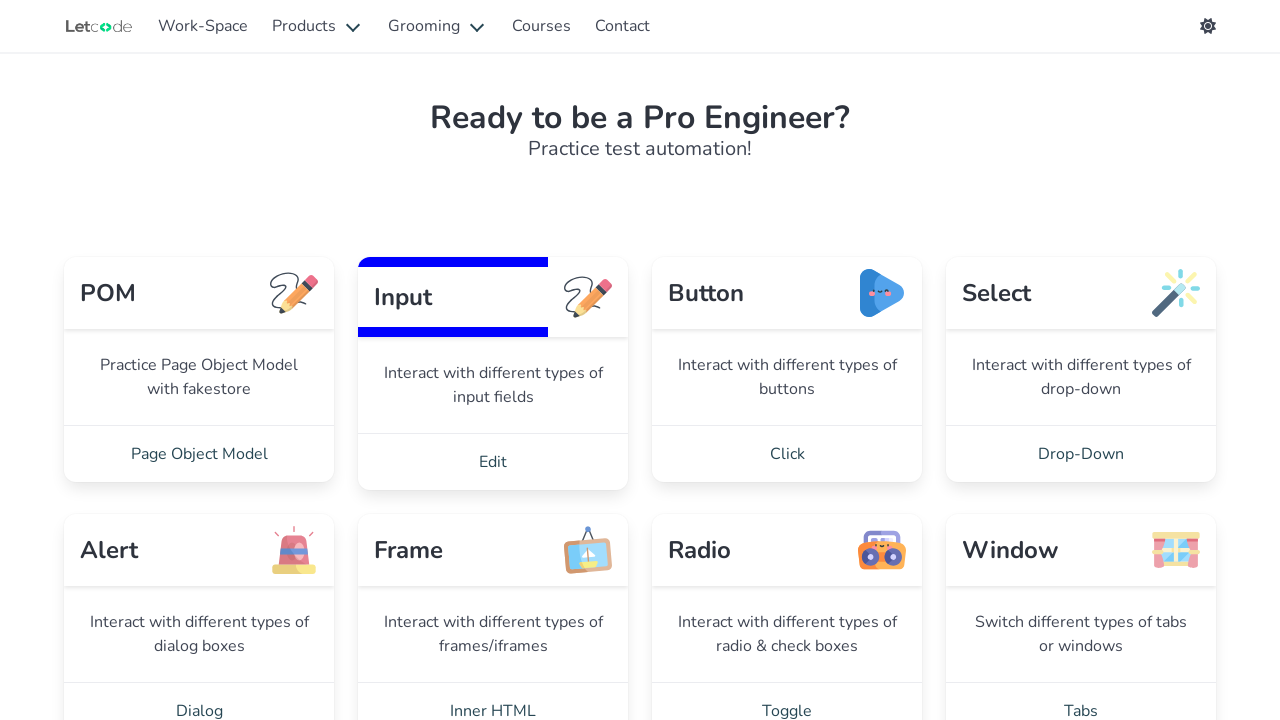

Waited 200ms for blue border display
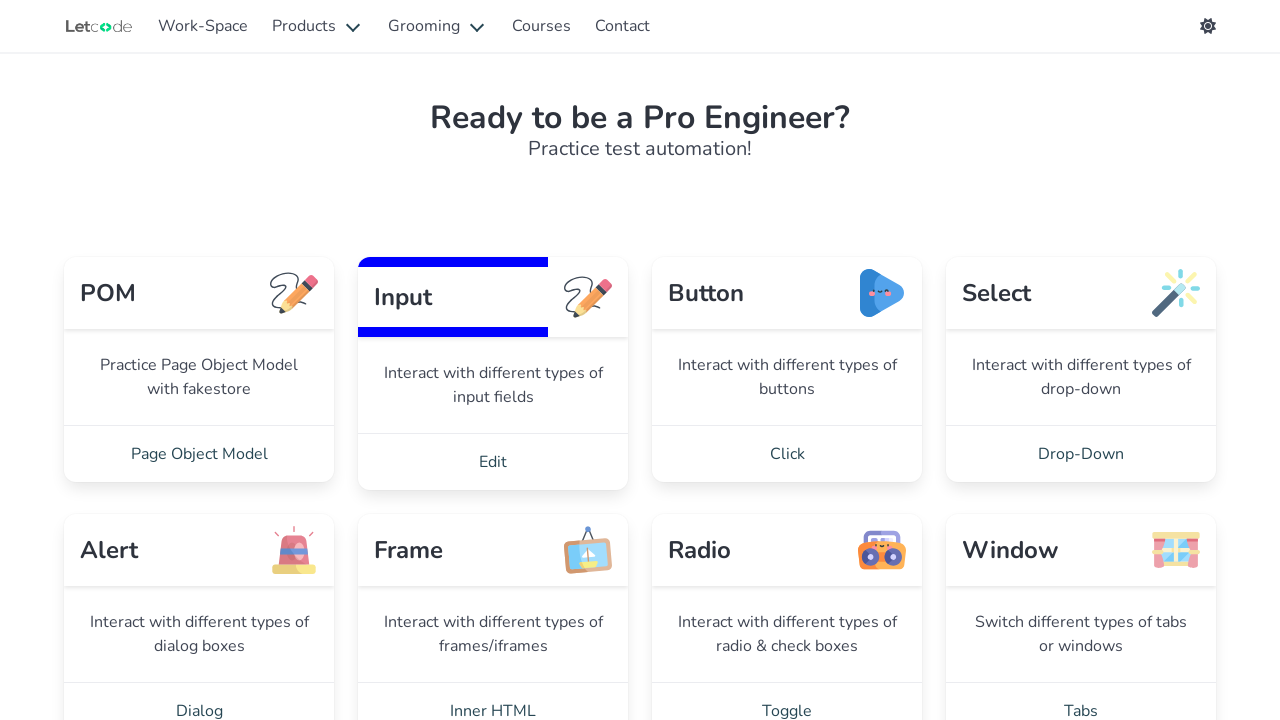

Applied red border to input element (iteration 9/10)
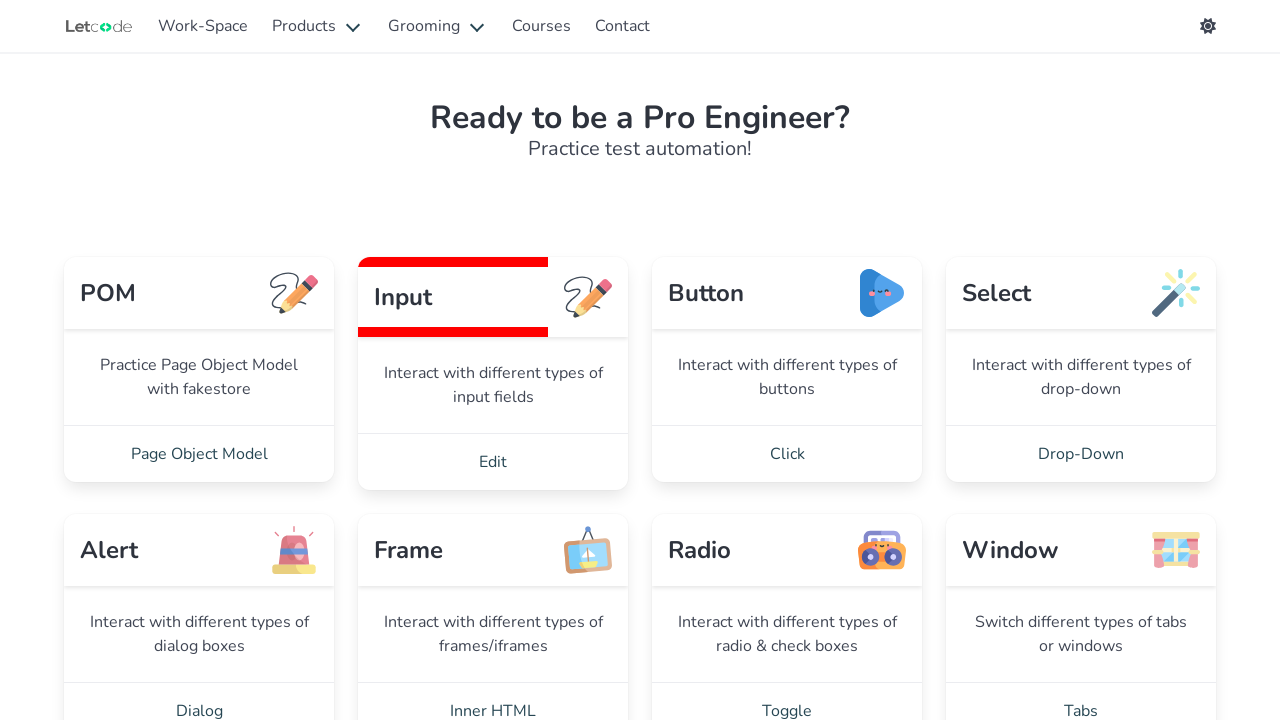

Waited 200ms for red border display
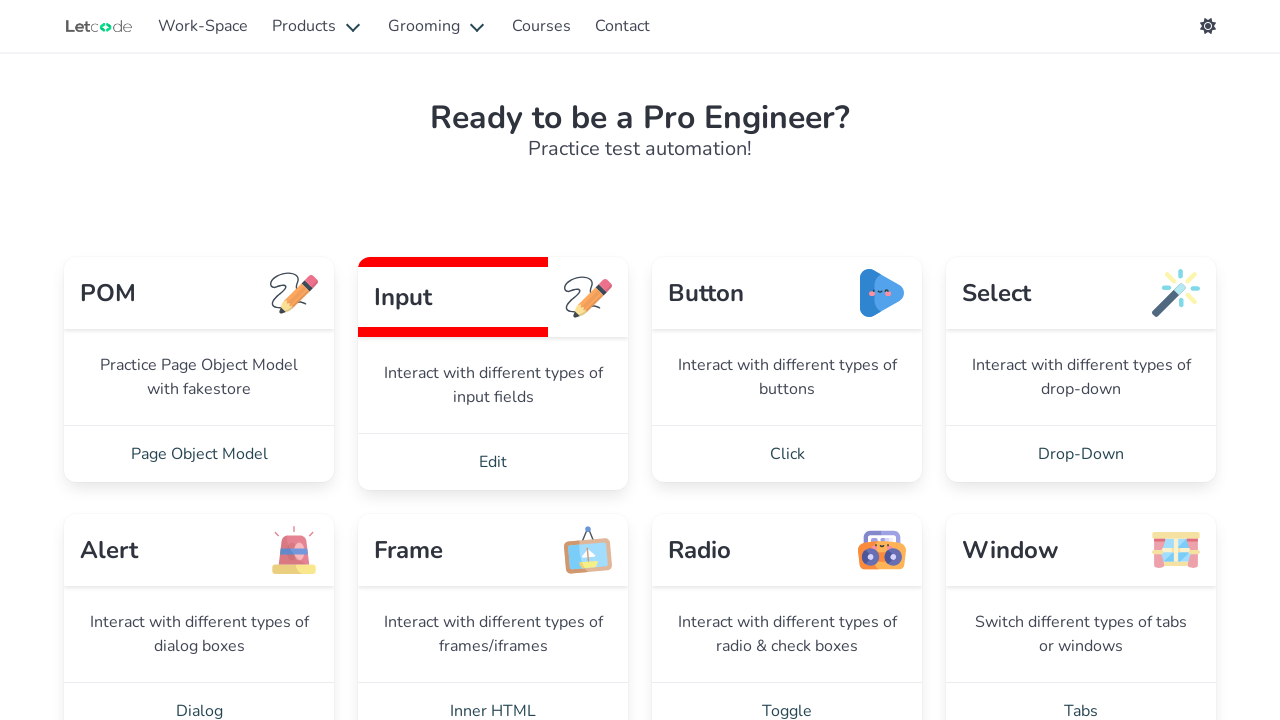

Applied white border to input element (iteration 9/10)
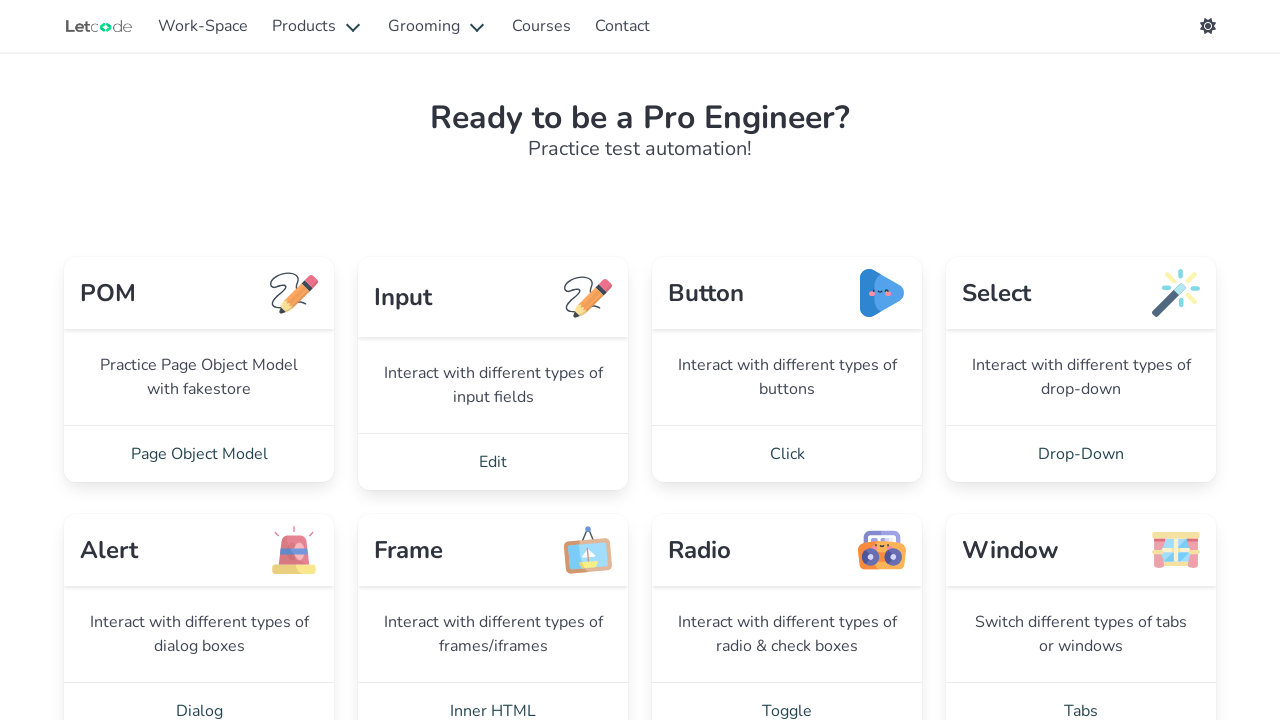

Waited 200ms for white border display
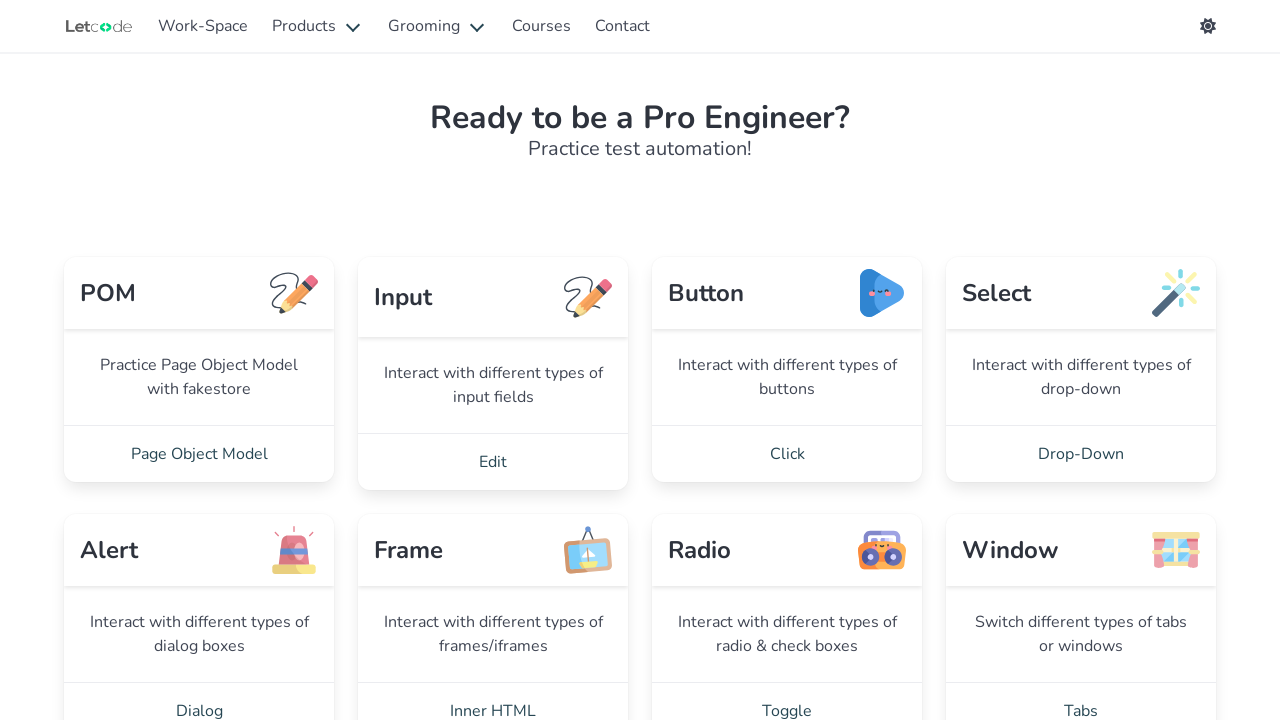

Applied blue border to input element (iteration 10/10)
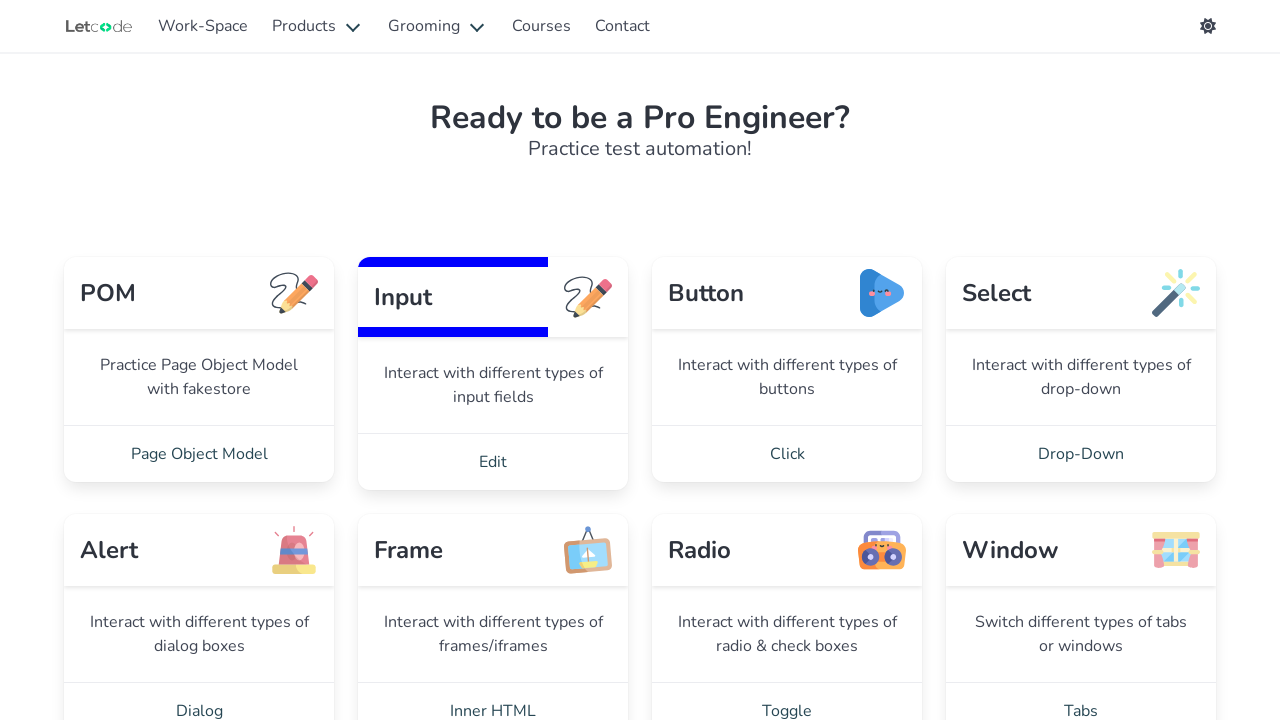

Waited 200ms for blue border display
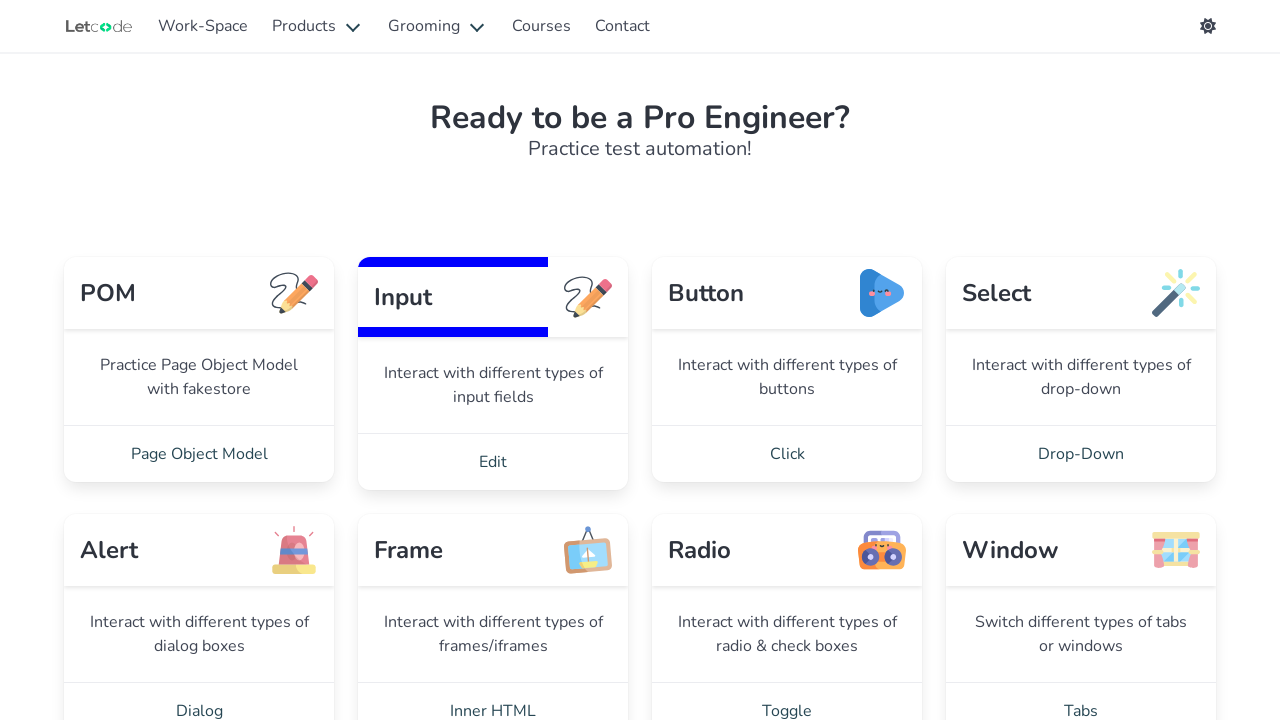

Applied red border to input element (iteration 10/10)
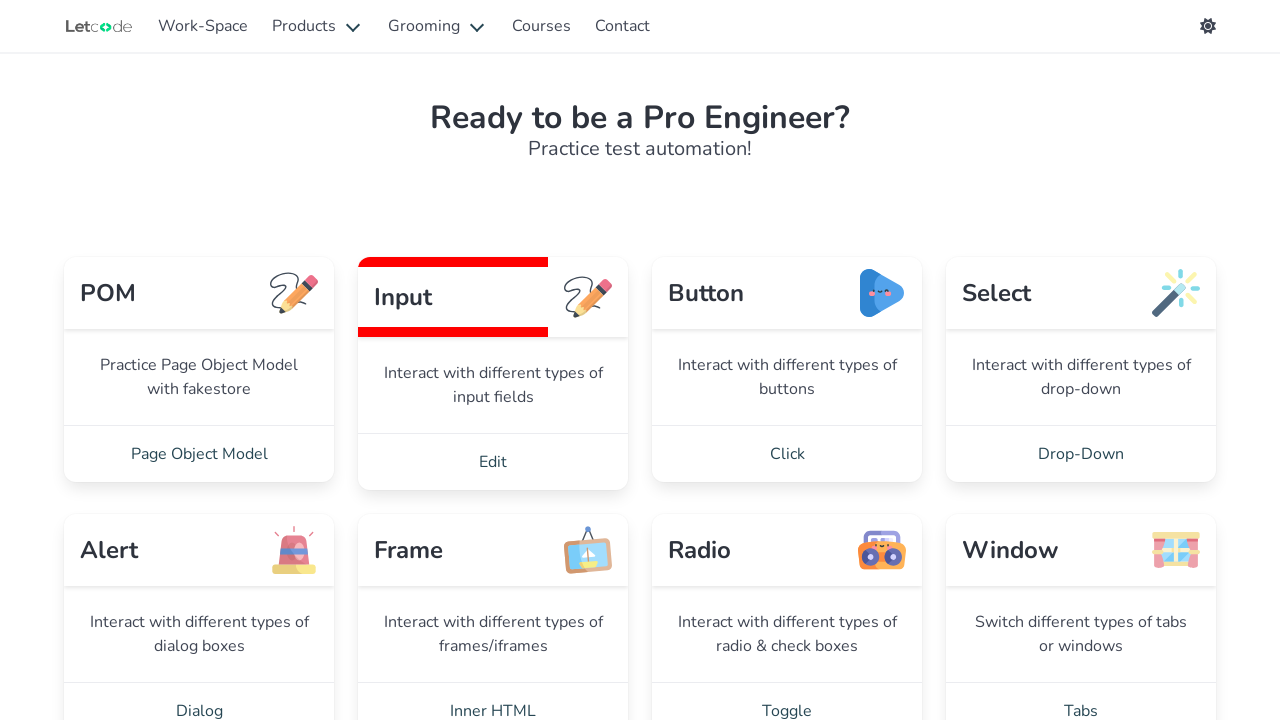

Waited 200ms for red border display
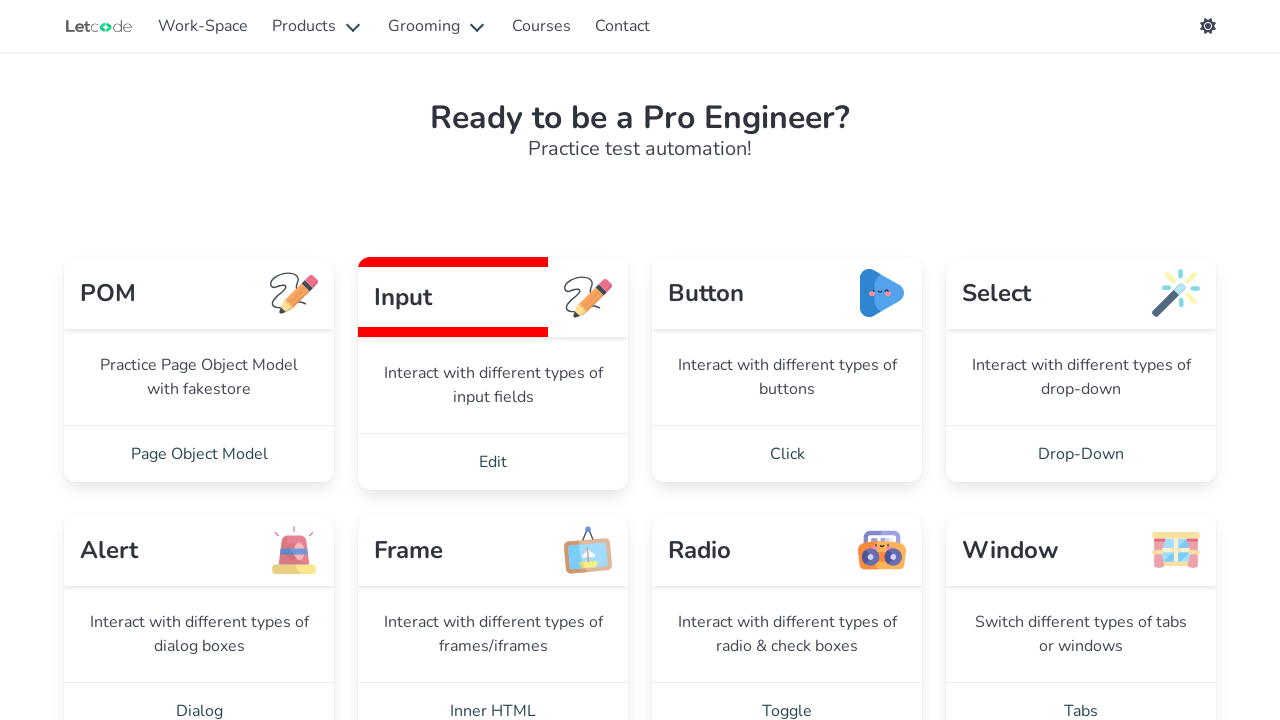

Applied white border to input element (iteration 10/10)
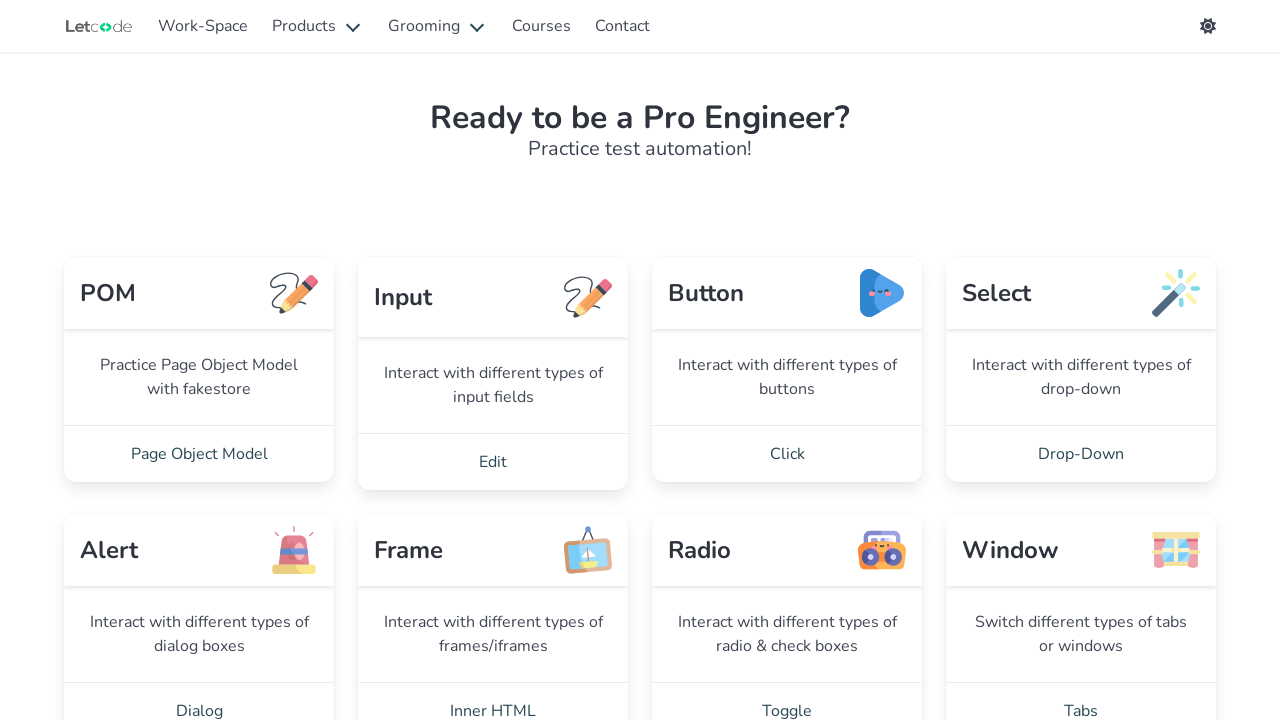

Waited 200ms for white border display
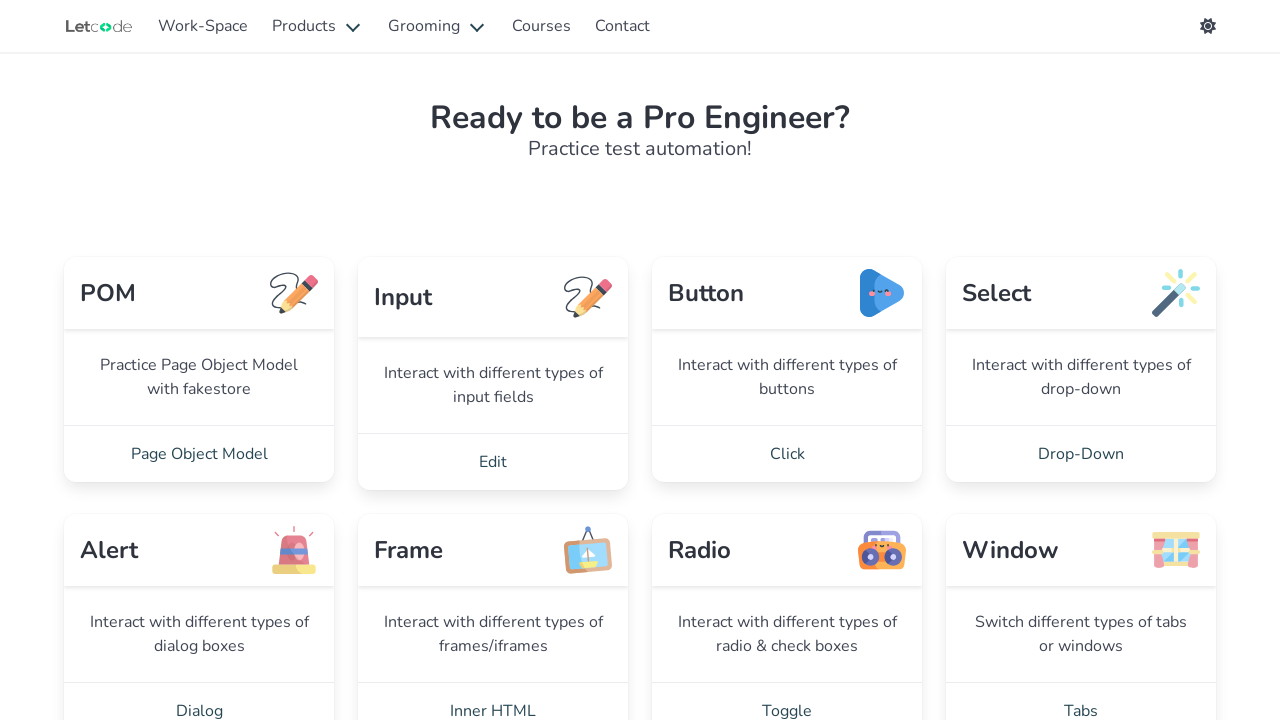

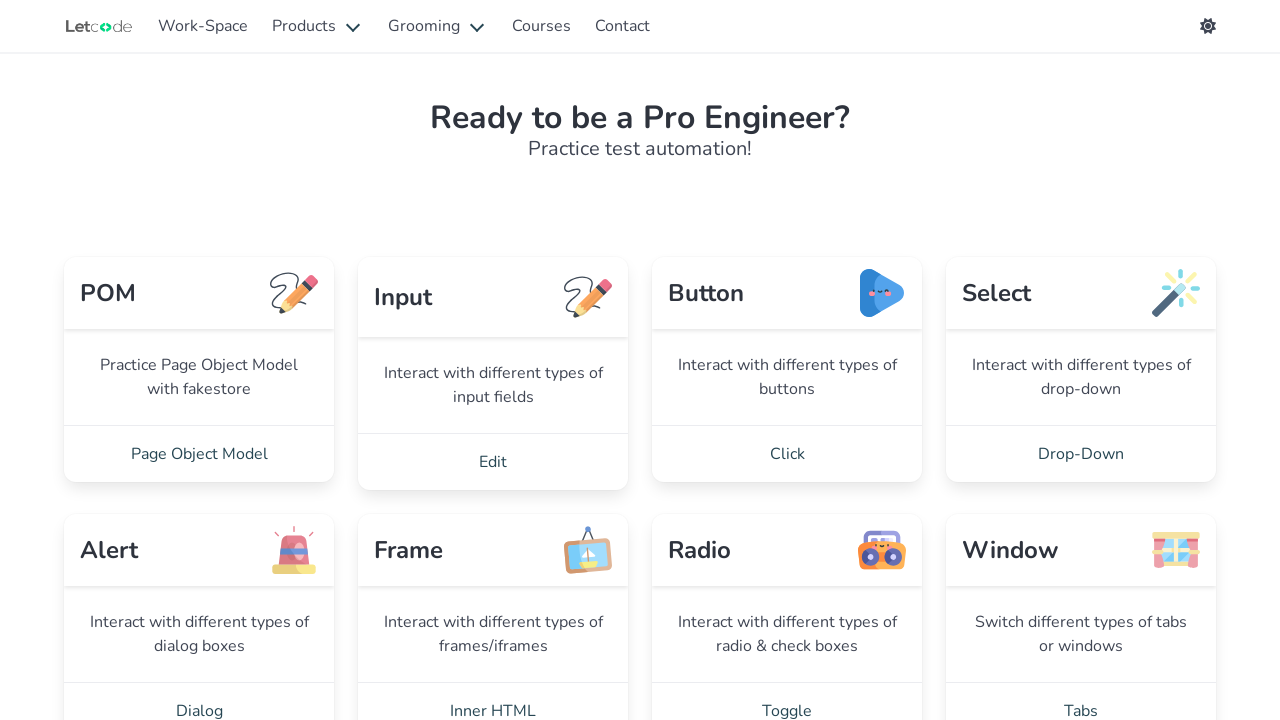